Tests online calculator functionality by performing multiplication, division, addition, and subtraction operations and verifying the results are displayed

Starting URL: https://www.calculator.net/

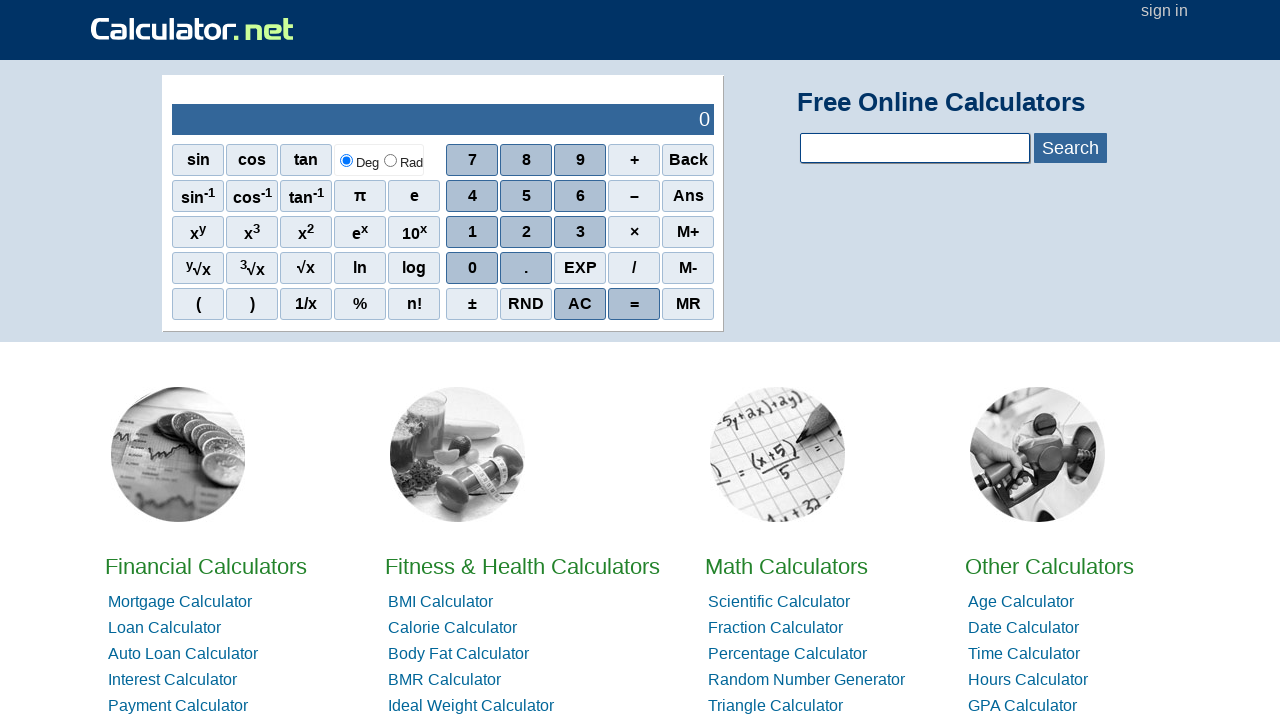

Clicked digit 4 at (472, 196) on span[onclick='r(4)']
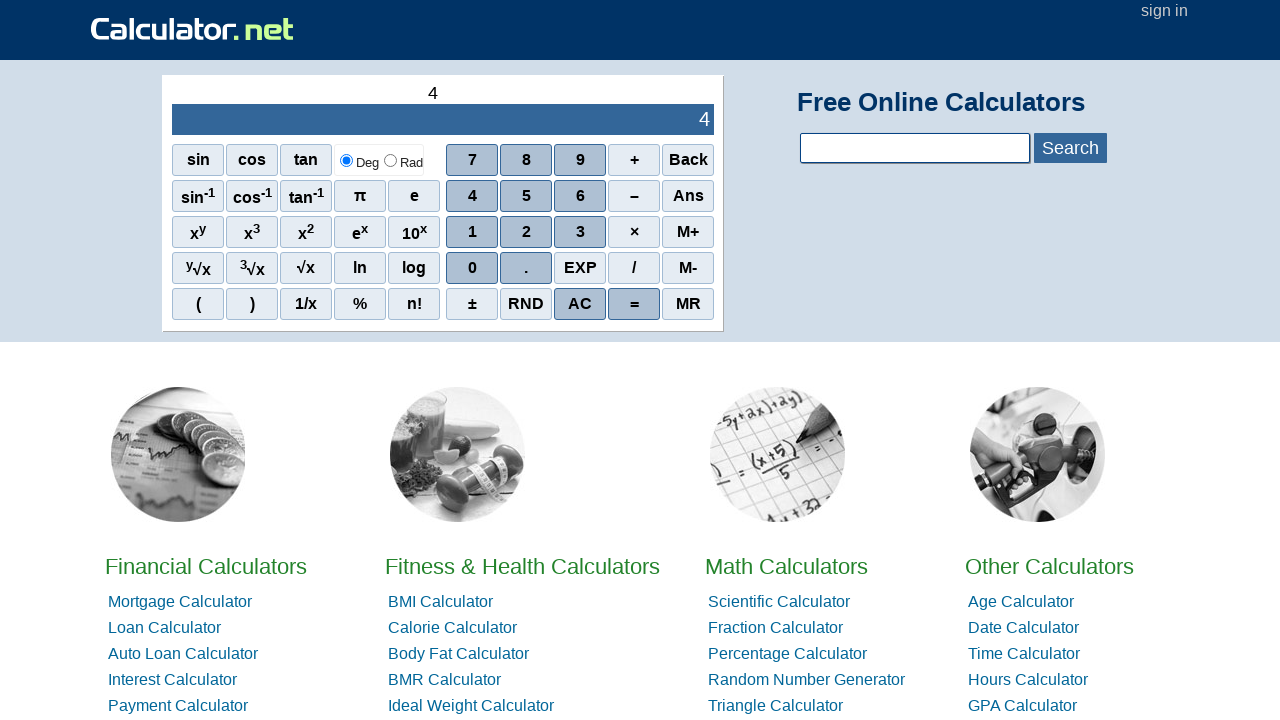

Clicked digit 2 at (526, 232) on span[onclick='r(2)']
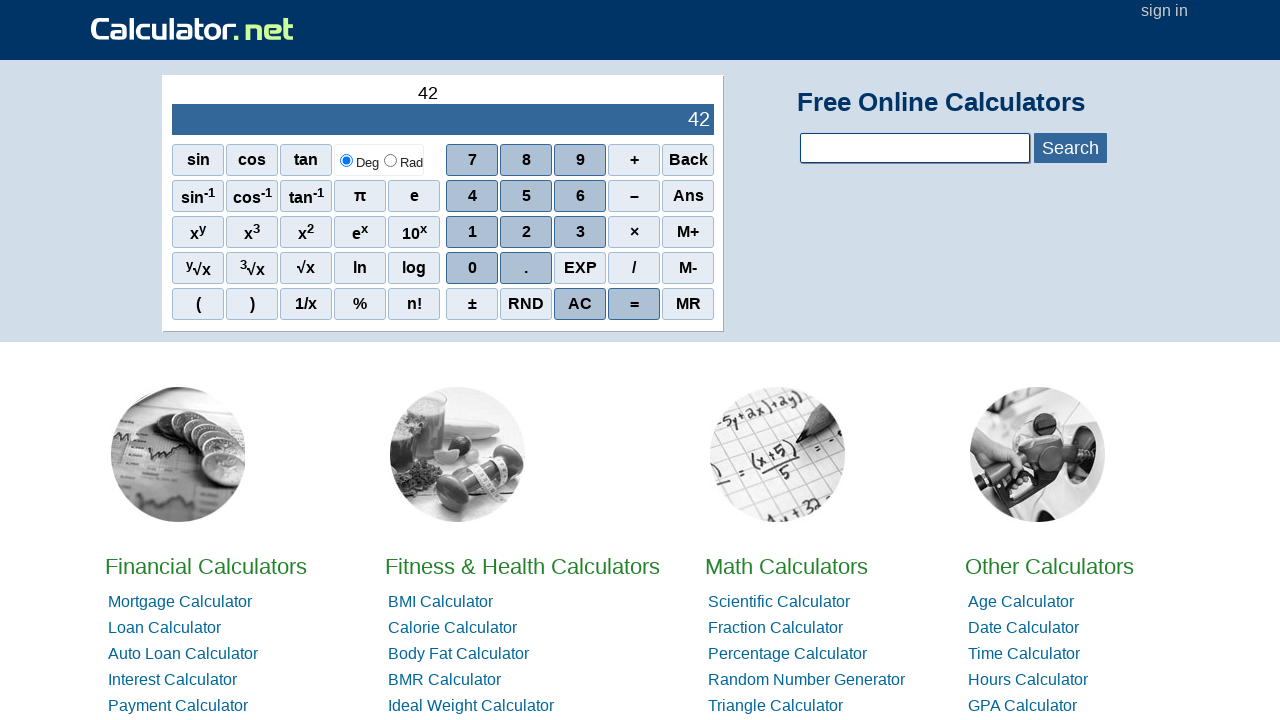

Clicked digit 3 at (580, 232) on span[onclick='r(3)']
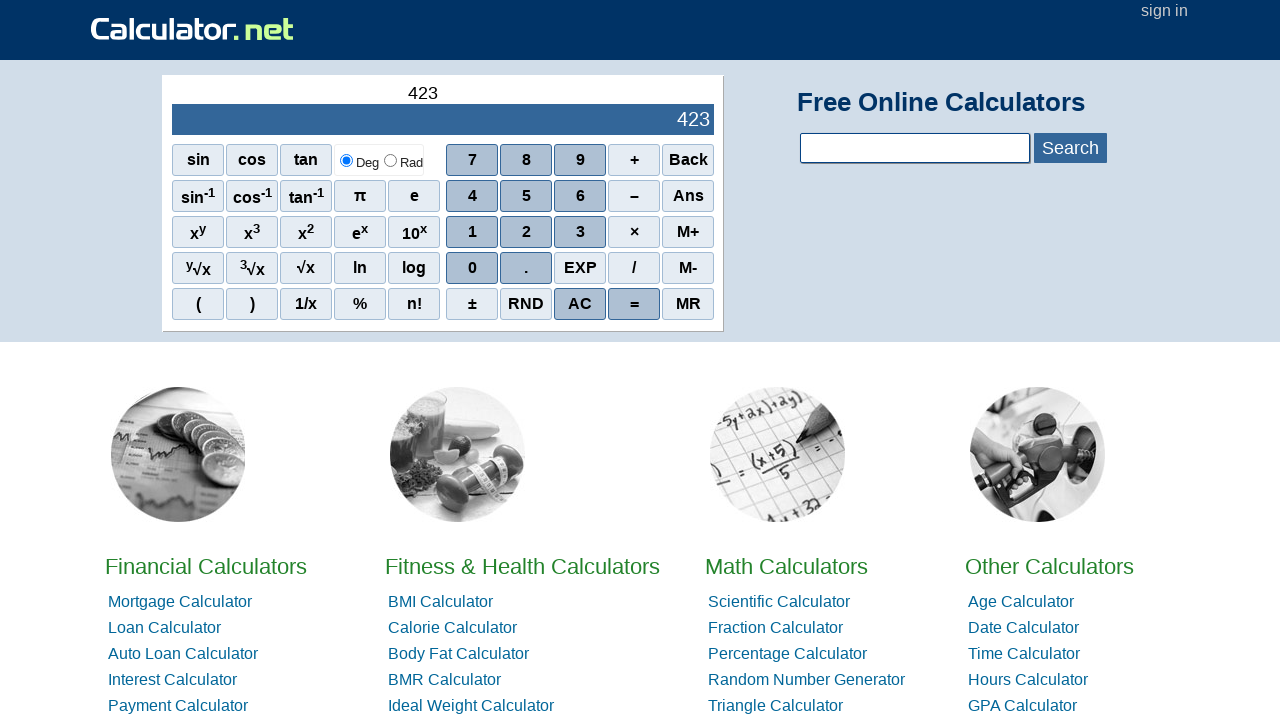

Clicked multiplication operator (×) at (634, 232) on span:has-text('×')
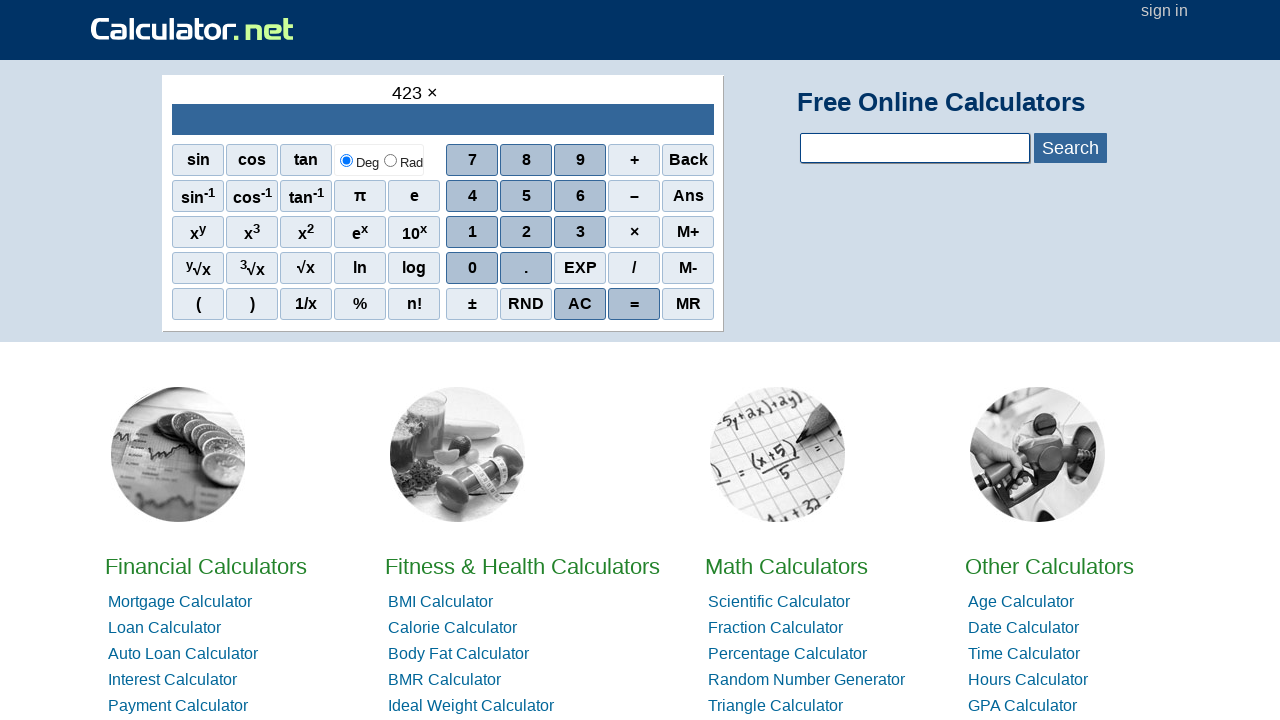

Clicked digit 5 at (526, 196) on span[onclick='r(5)']
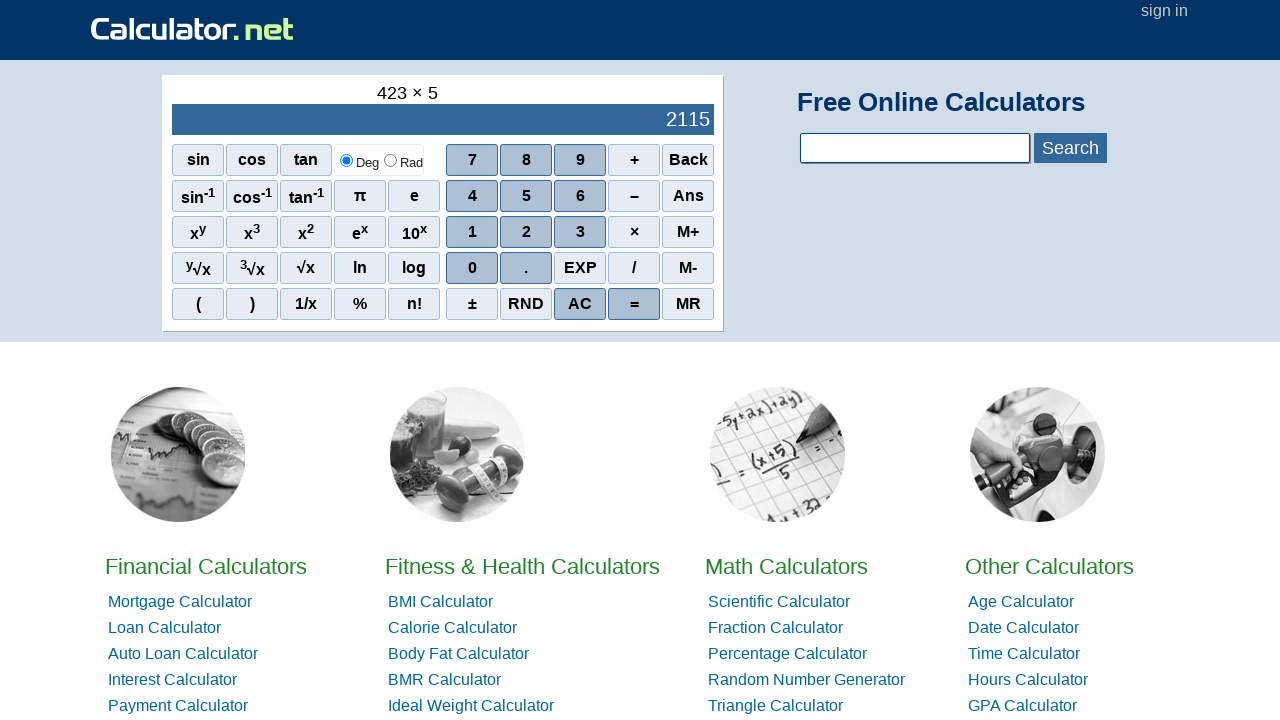

Clicked digit 2 at (526, 232) on span[onclick='r(2)']
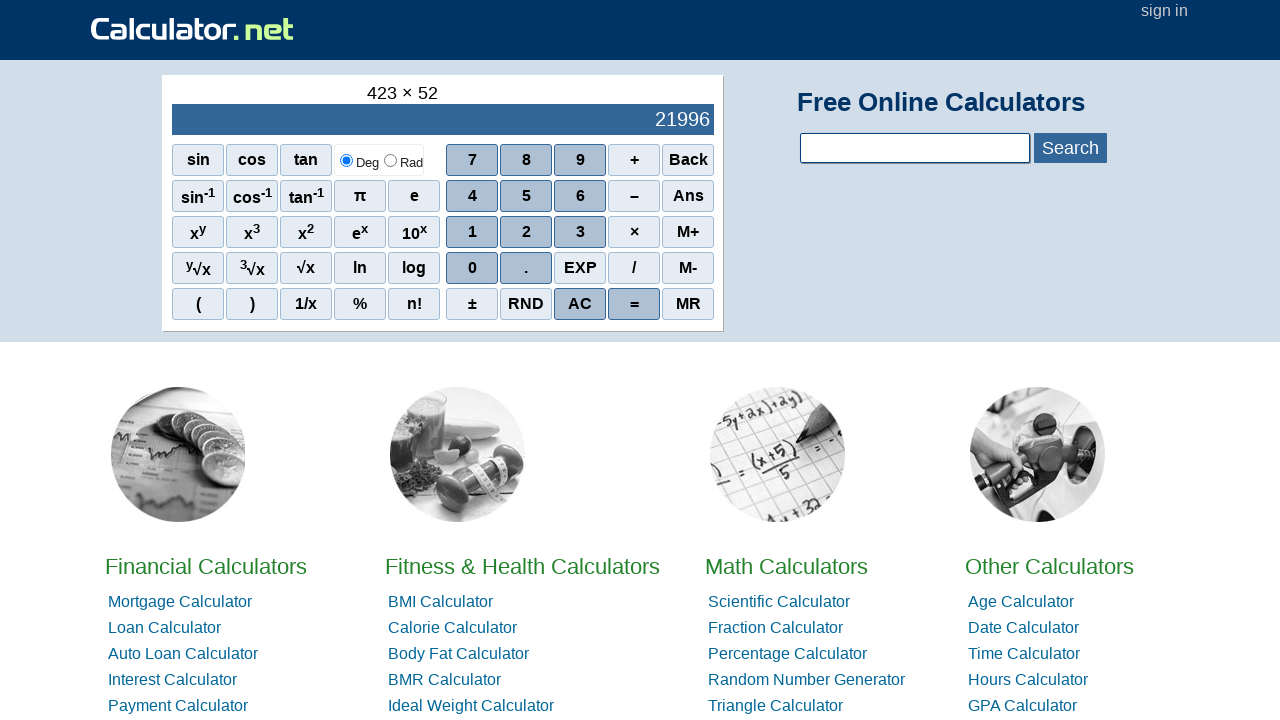

Clicked digit 5 at (526, 196) on span[onclick='r(5)']
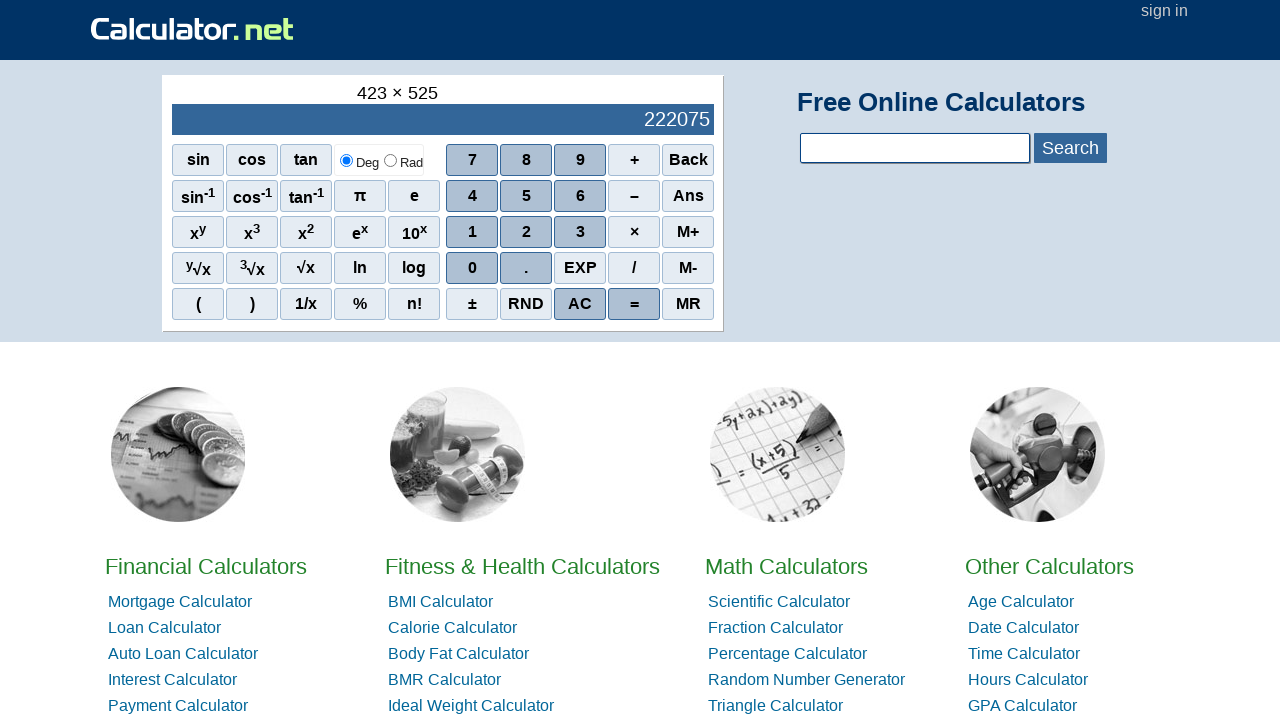

Multiplication result (423 × 525) displayed in output
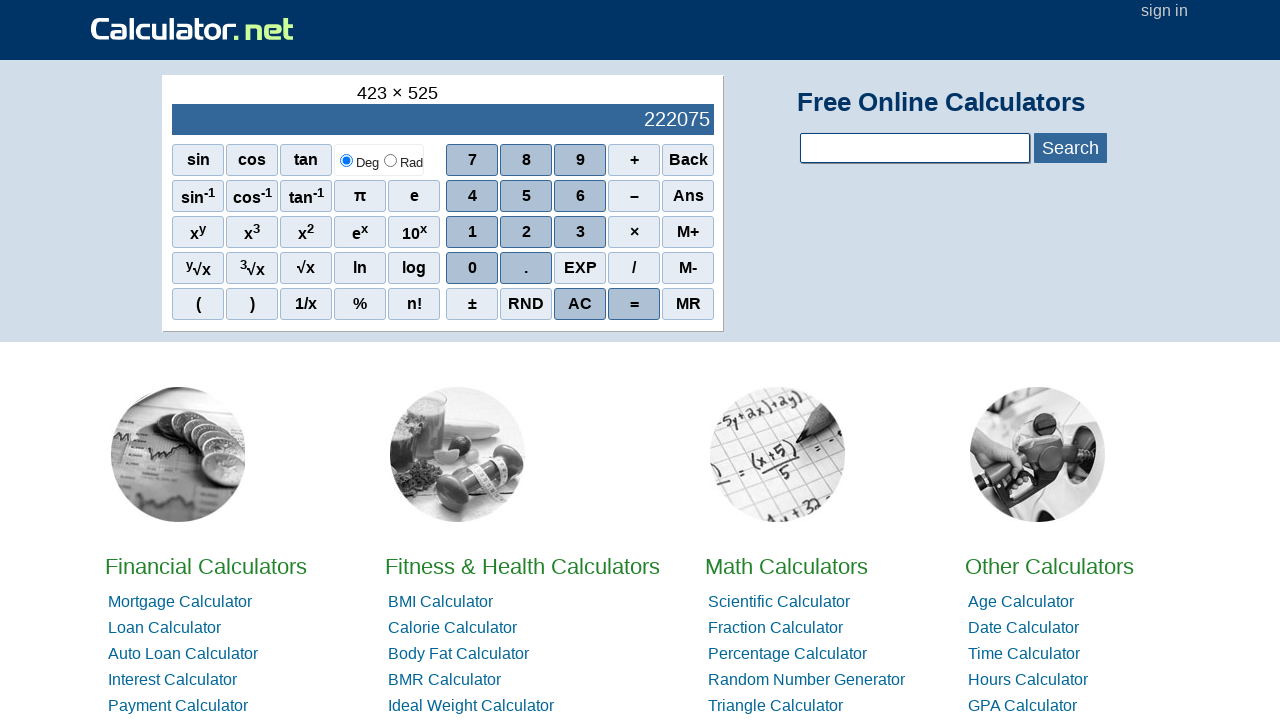

Cleared calculator using AC button at (688, 160) on span:has-text('AC')
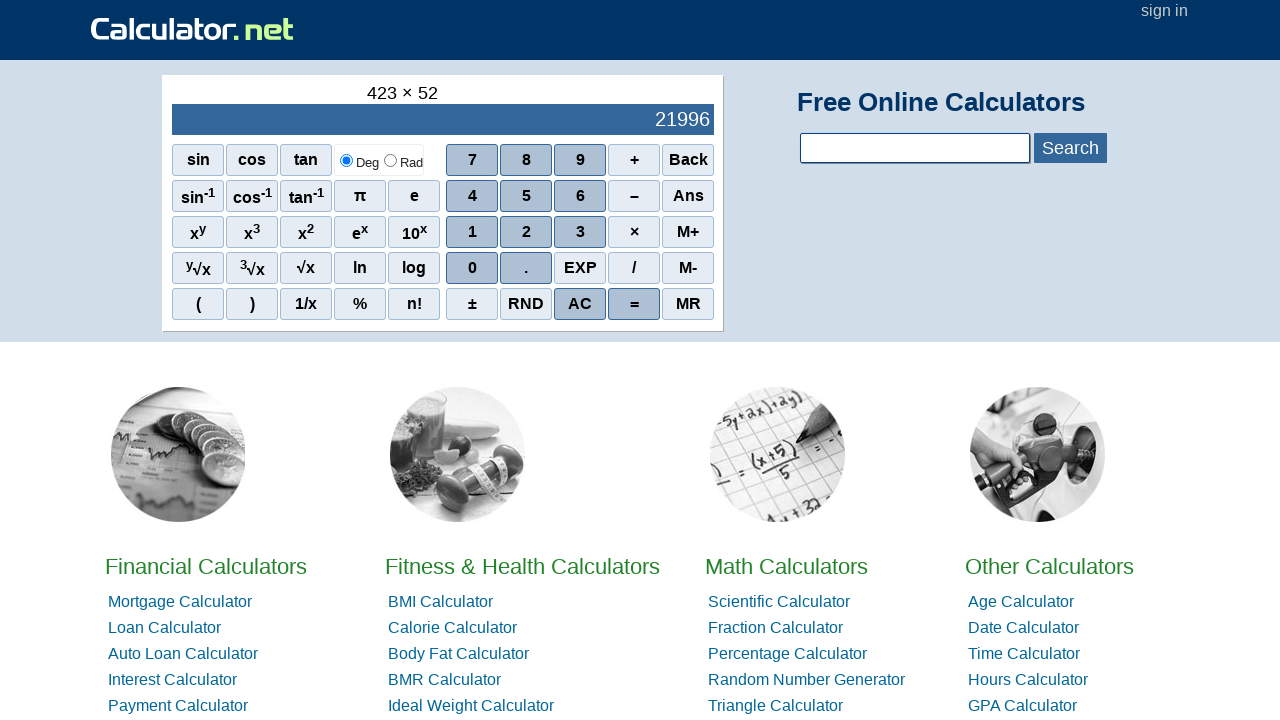

Clicked digit 4 at (472, 196) on span[onclick='r(4)']
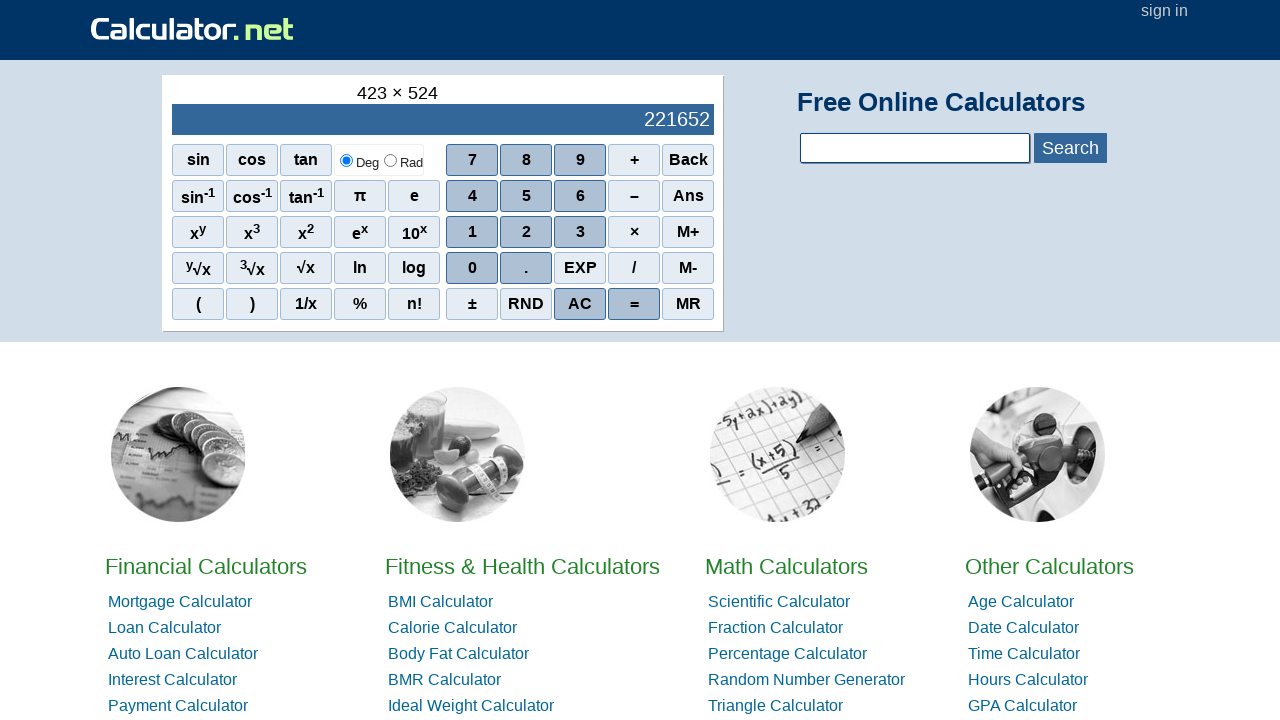

Clicked digit 0 at (472, 268) on span[onclick='r(0)']
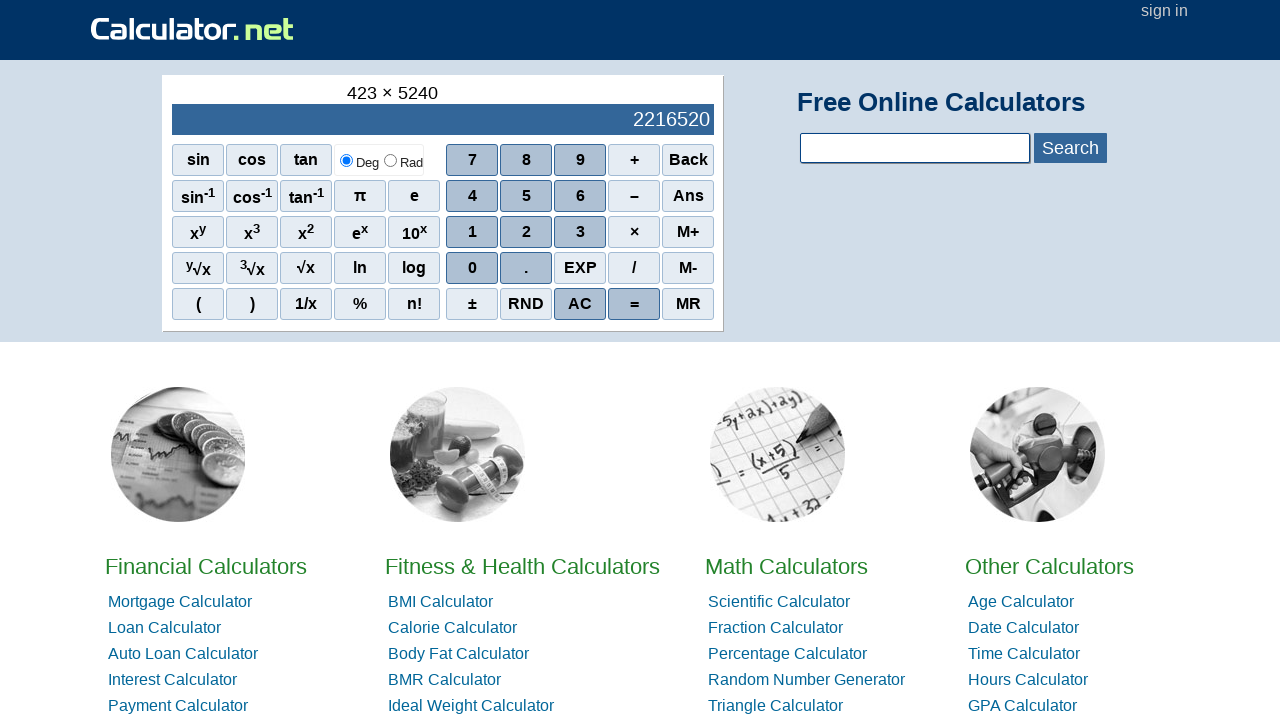

Clicked digit 0 at (472, 268) on span[onclick='r(0)']
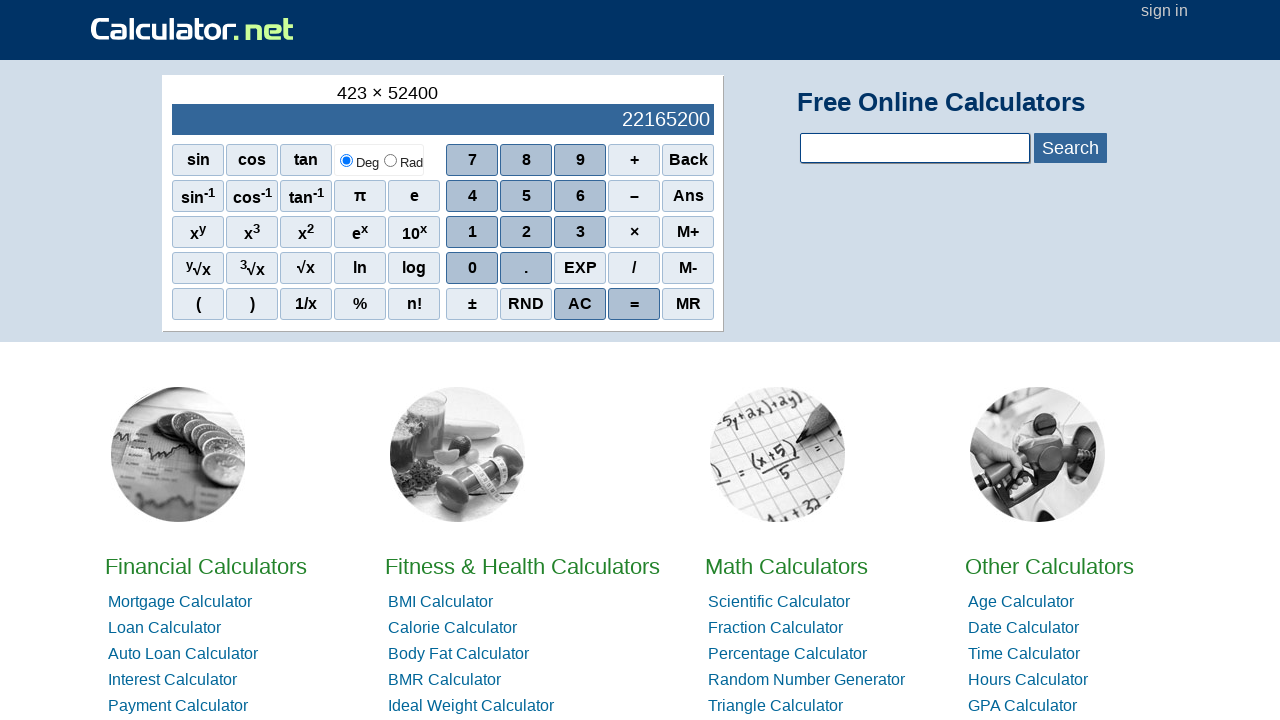

Clicked digit 0 at (472, 268) on span[onclick='r(0)']
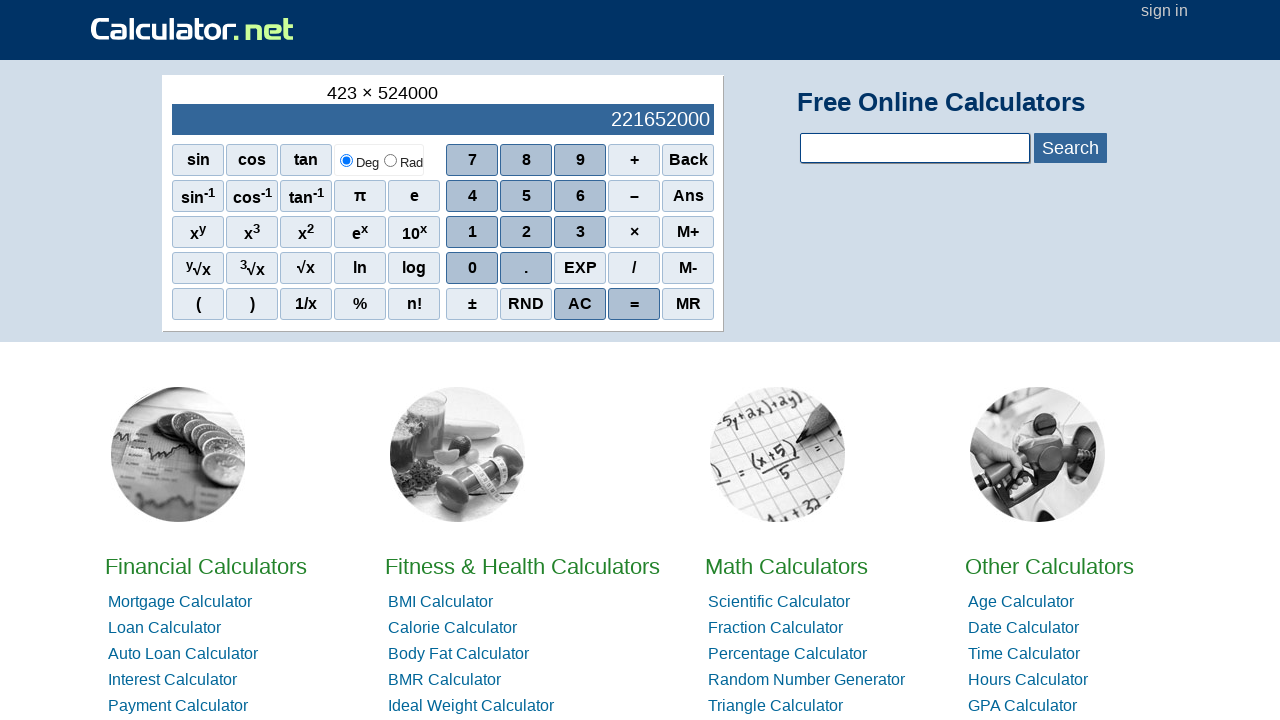

Clicked division operator (/) at (306, 304) on span:has-text('/')
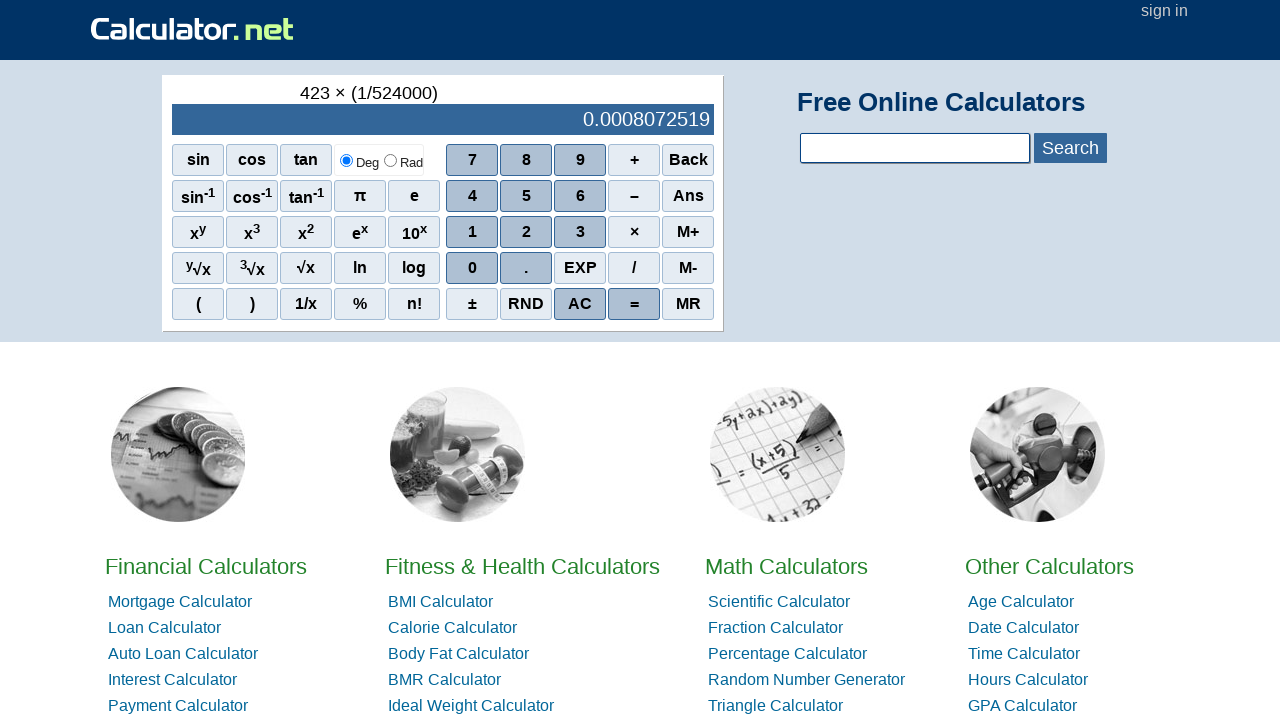

Clicked digit 2 at (526, 232) on span[onclick='r(2)']
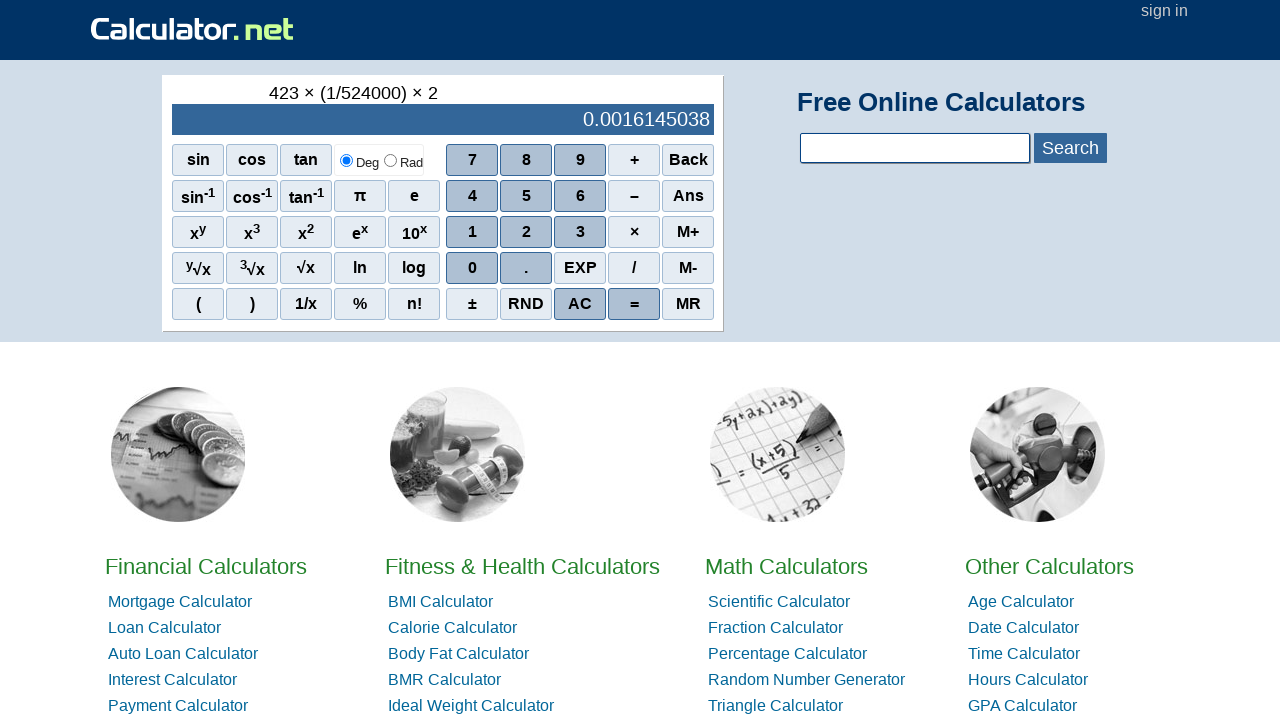

Clicked digit 0 at (472, 268) on span[onclick='r(0)']
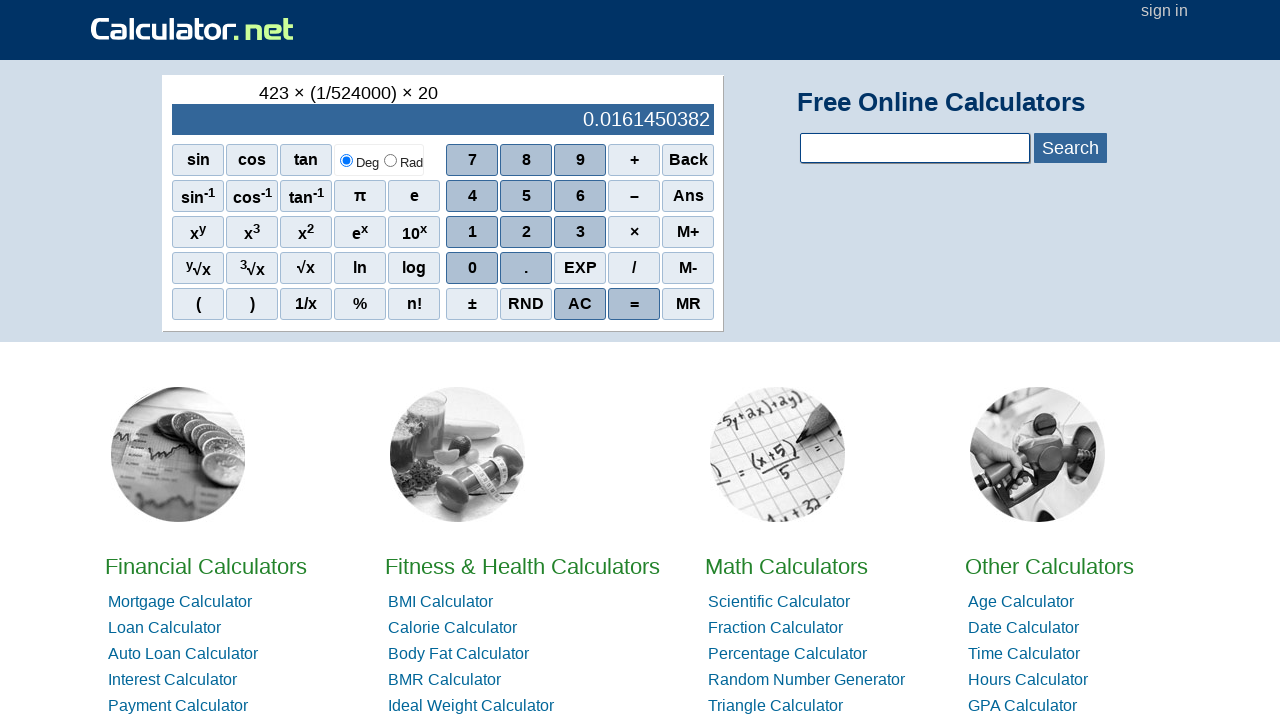

Clicked digit 0 at (472, 268) on span[onclick='r(0)']
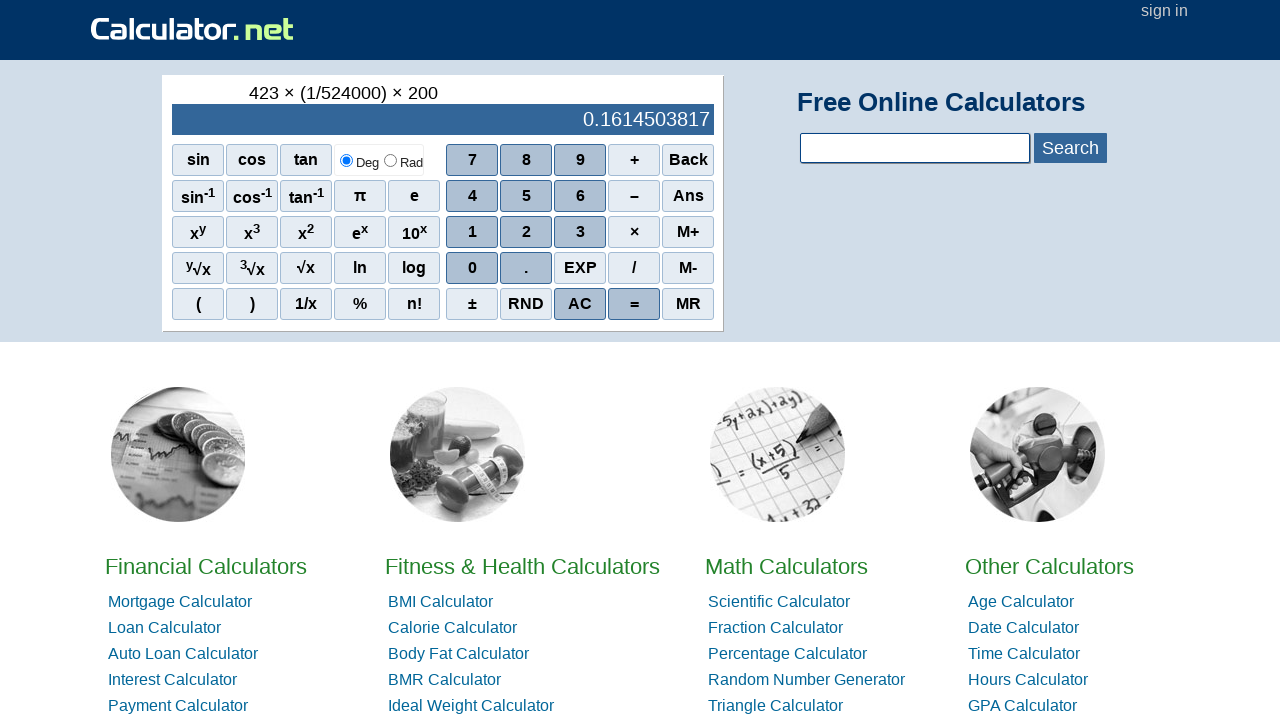

Division result (4000 / 200) displayed in output
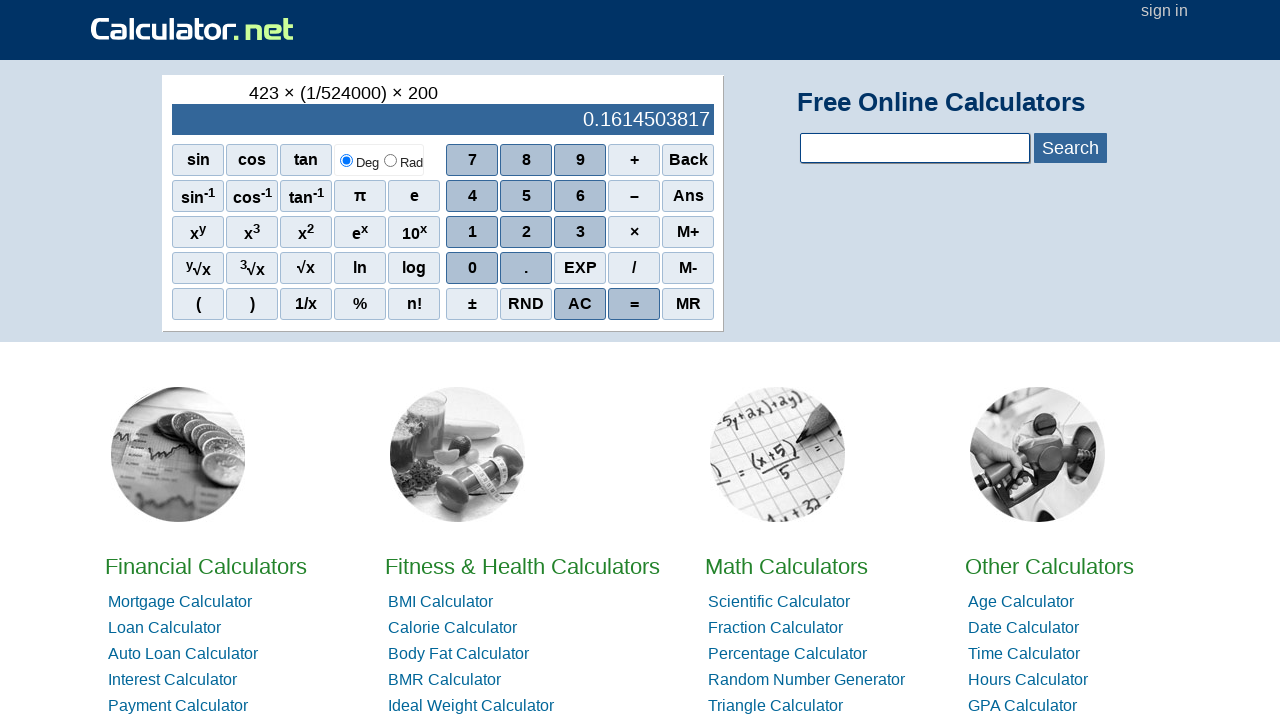

Cleared calculator using AC button at (688, 160) on span:has-text('AC')
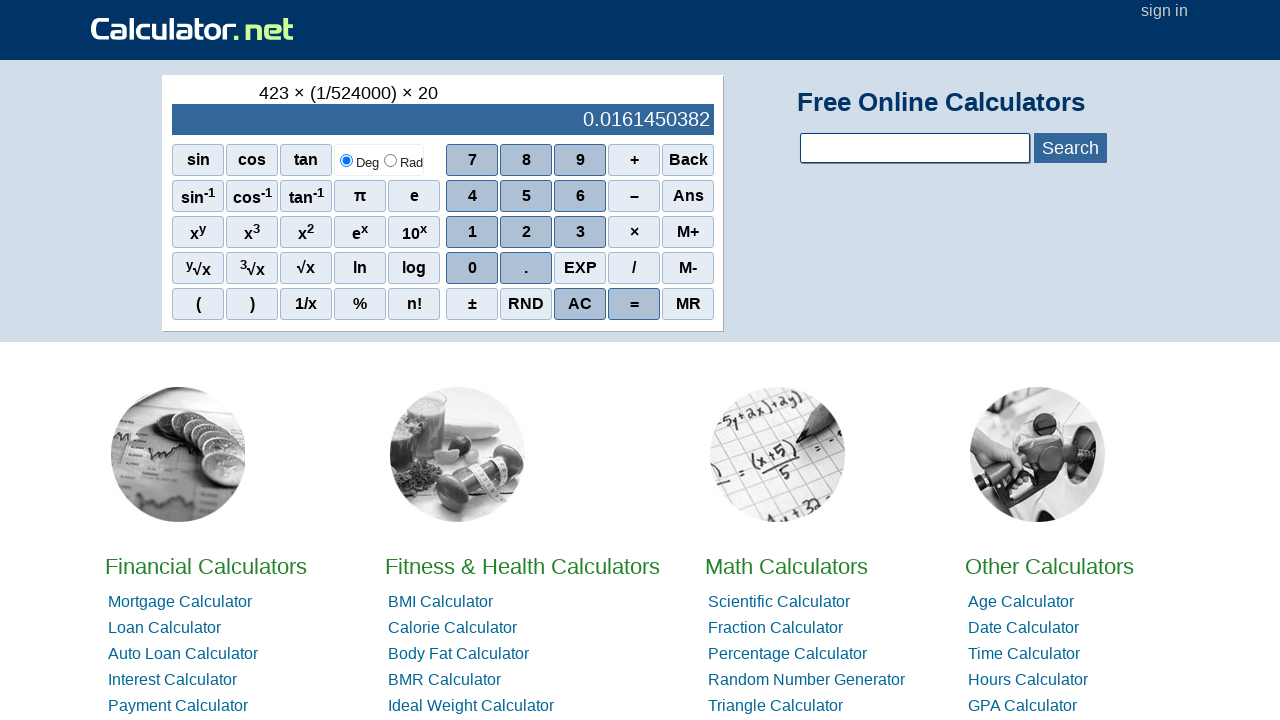

Clicked negative sign (–) at (634, 196) on span:has-text('–')
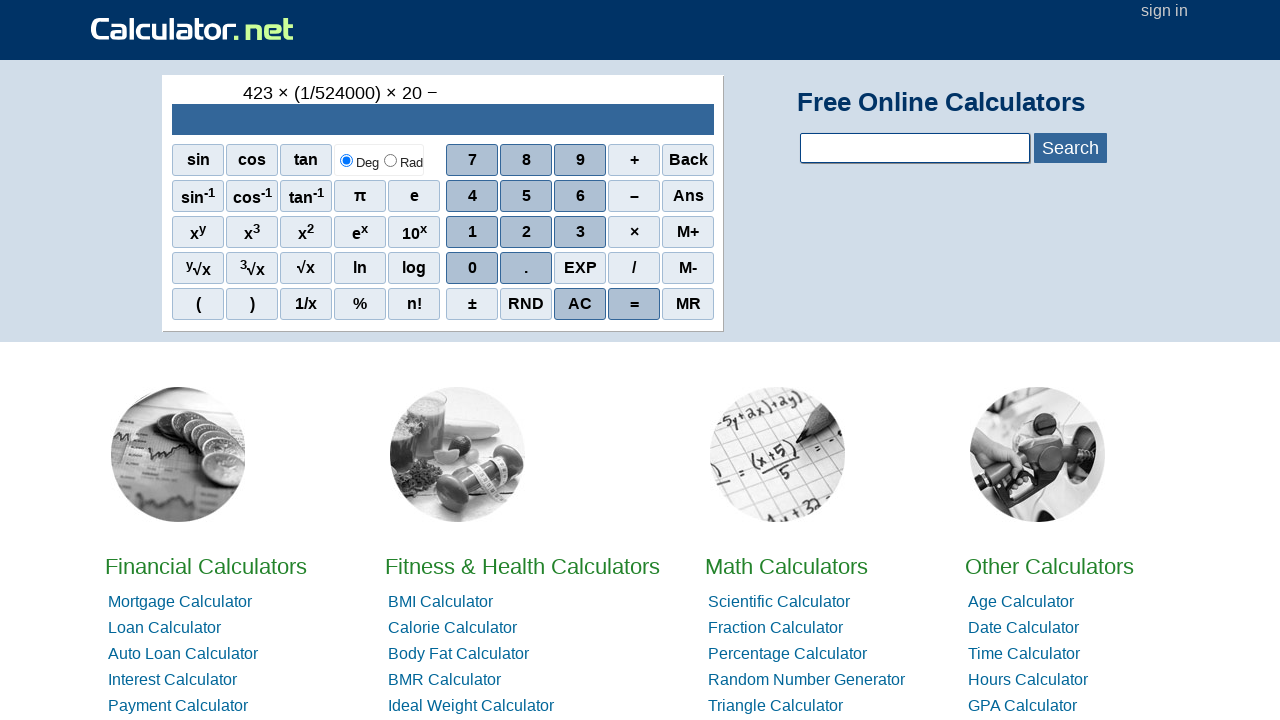

Clicked digit 2 at (526, 232) on span[onclick='r(2)']
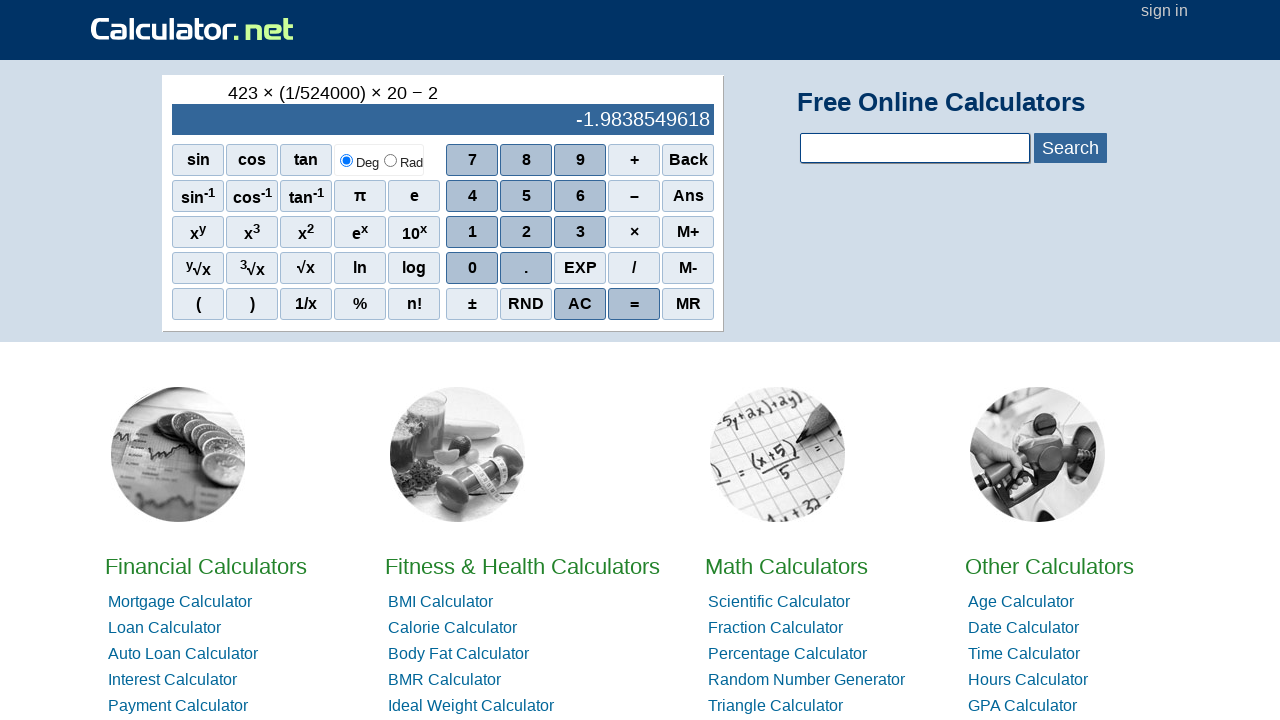

Clicked digit 3 at (580, 232) on span[onclick='r(3)']
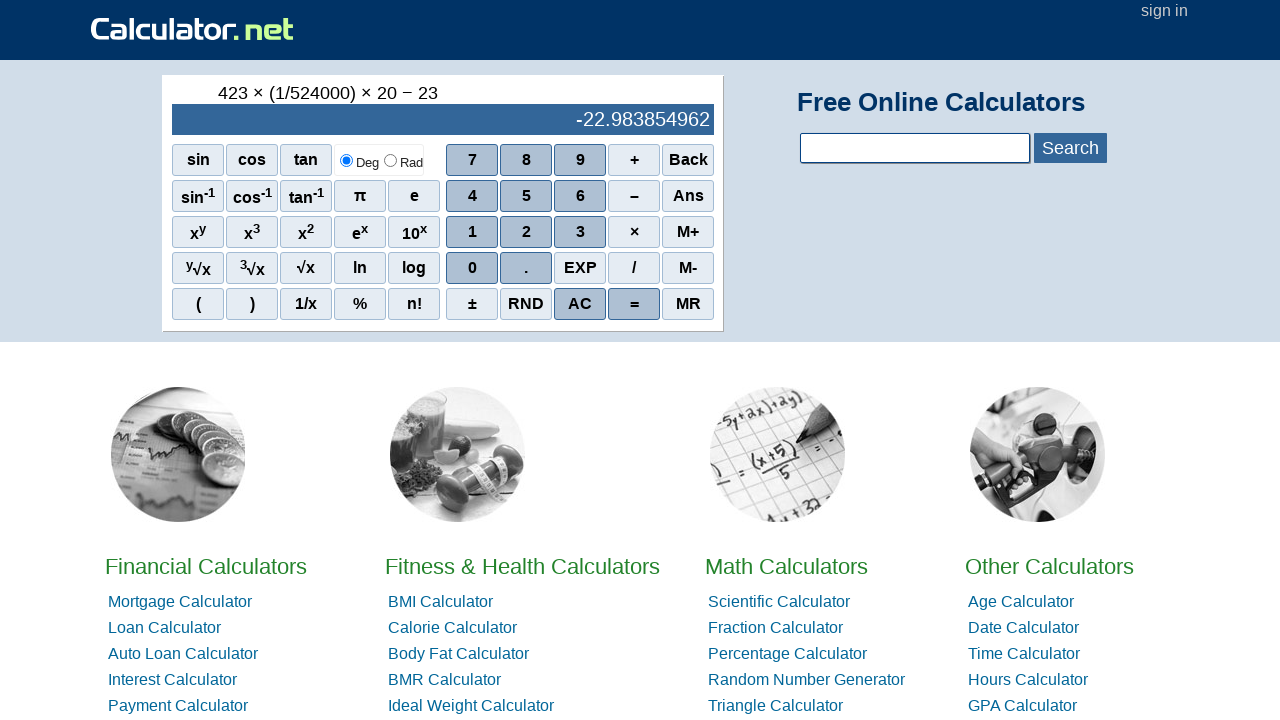

Clicked digit 4 at (472, 196) on span[onclick='r(4)']
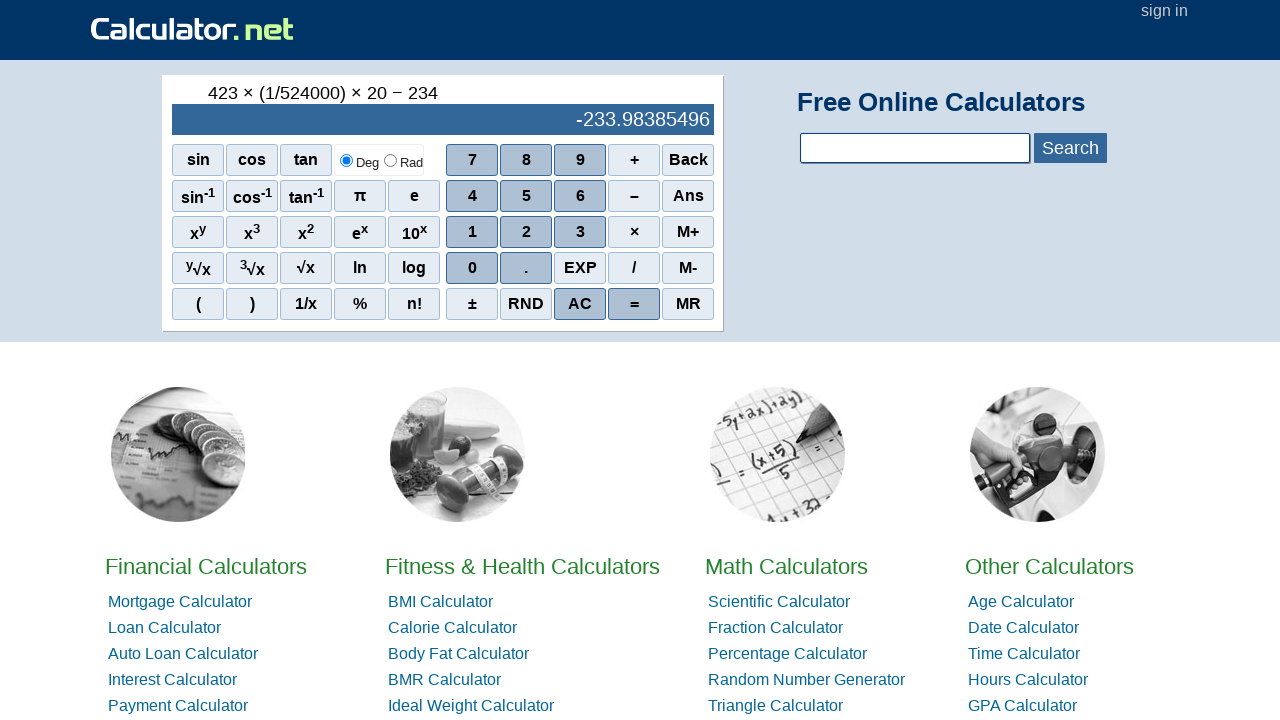

Clicked digit 2 at (526, 232) on span[onclick='r(2)']
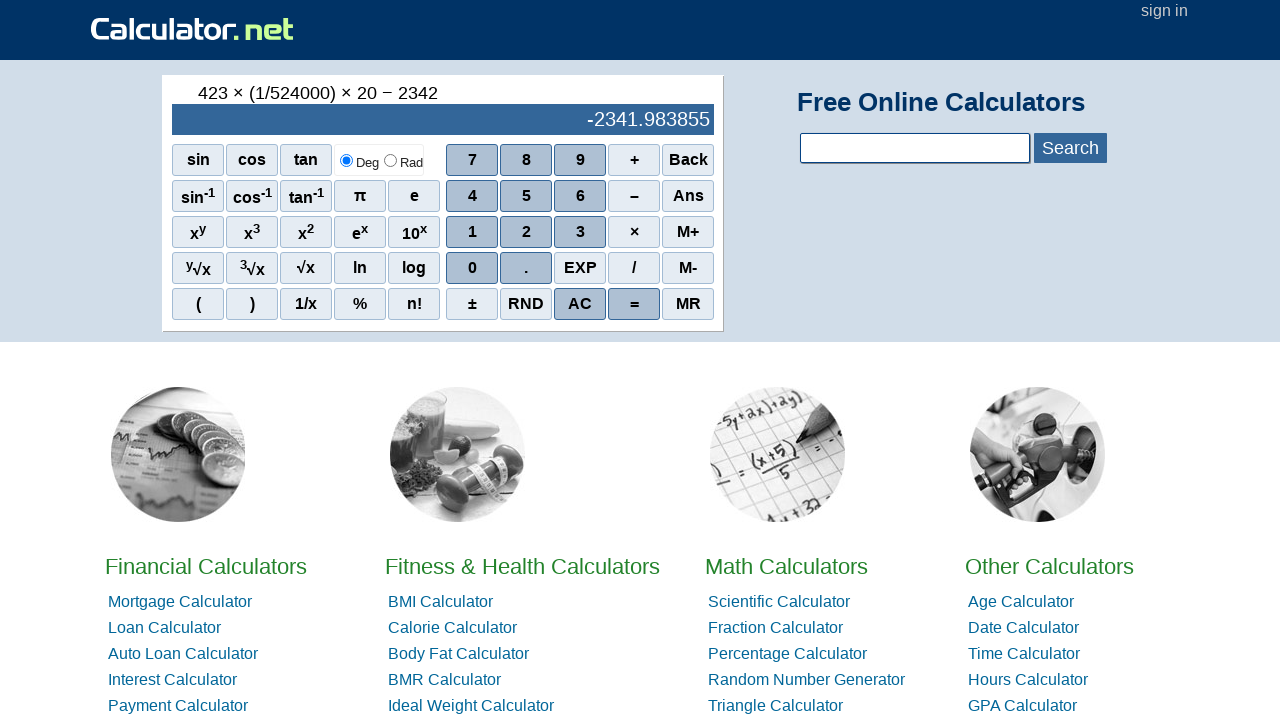

Clicked digit 3 at (580, 232) on span[onclick='r(3)']
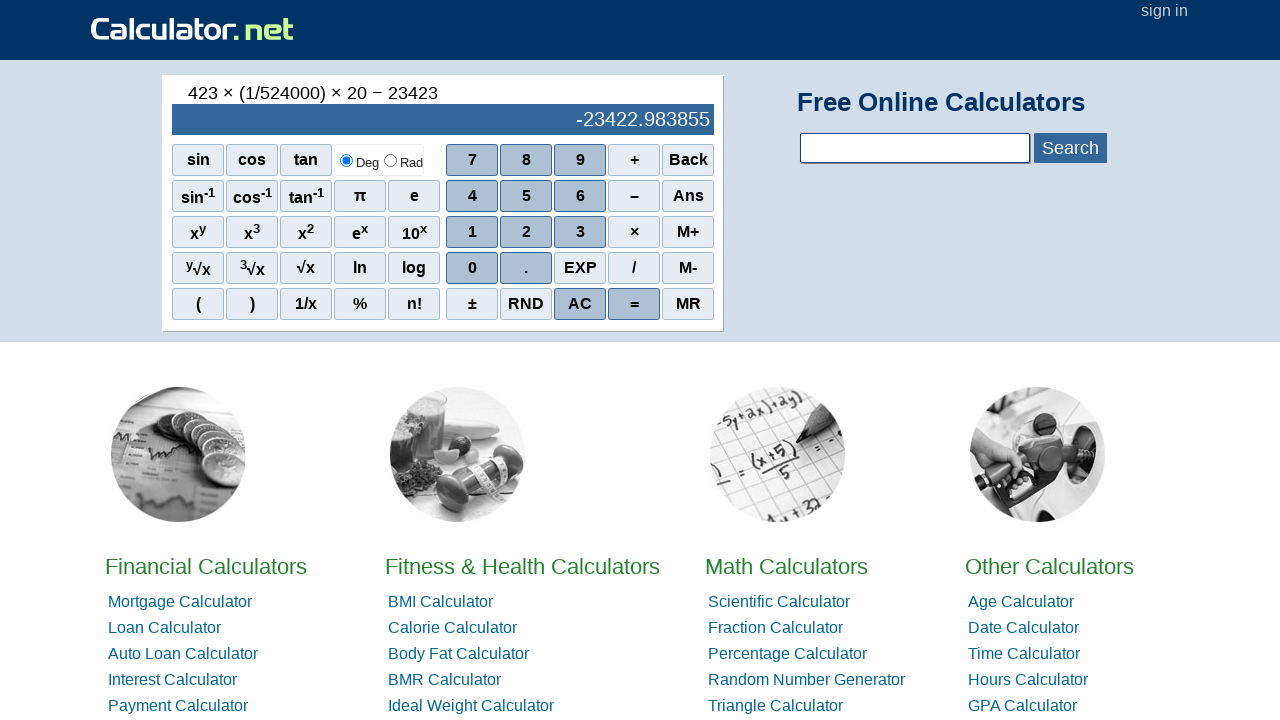

Clicked digit 4 at (472, 196) on span[onclick='r(4)']
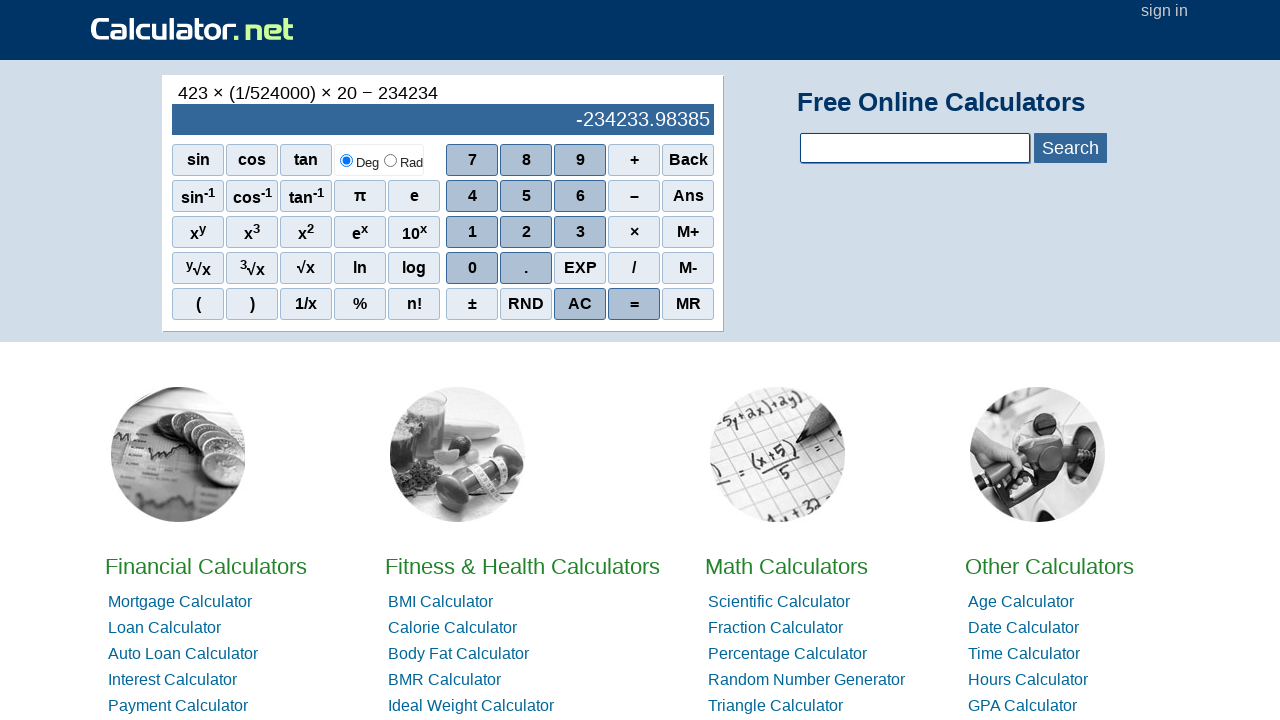

Clicked addition operator (+) at (634, 160) on span:has-text('+').sciop
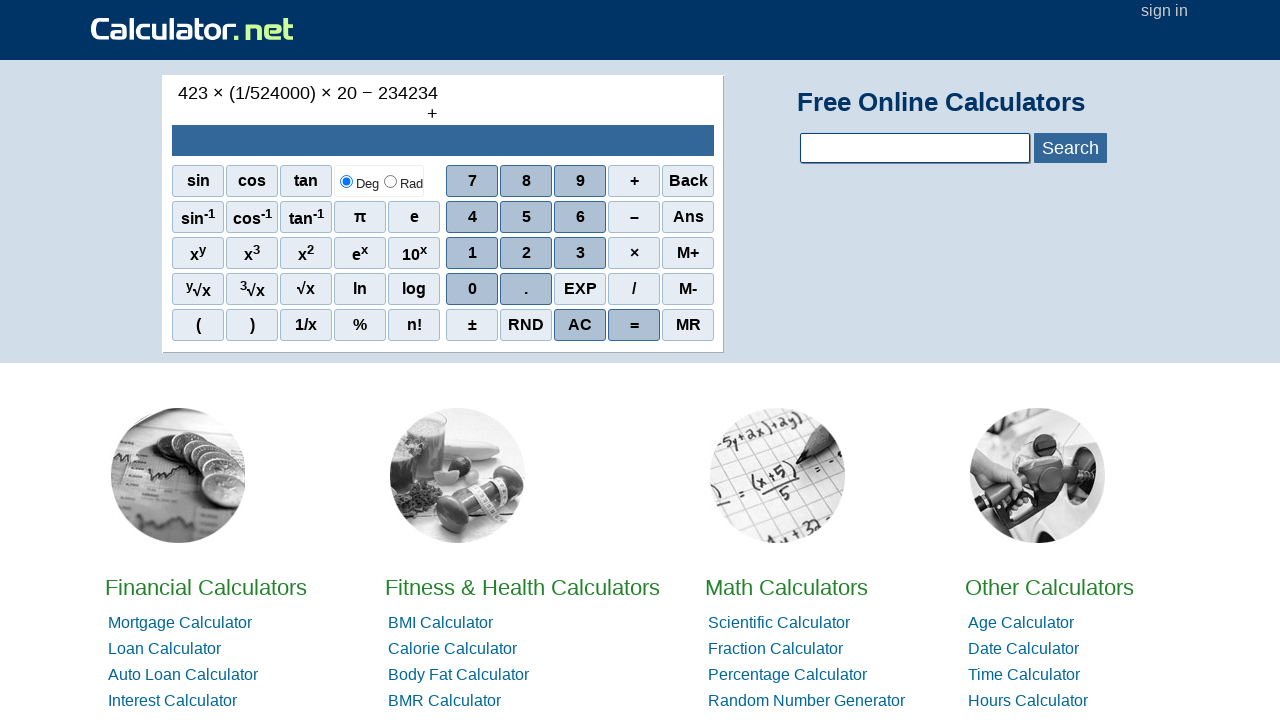

Clicked digit 3 at (580, 253) on span[onclick='r(3)']
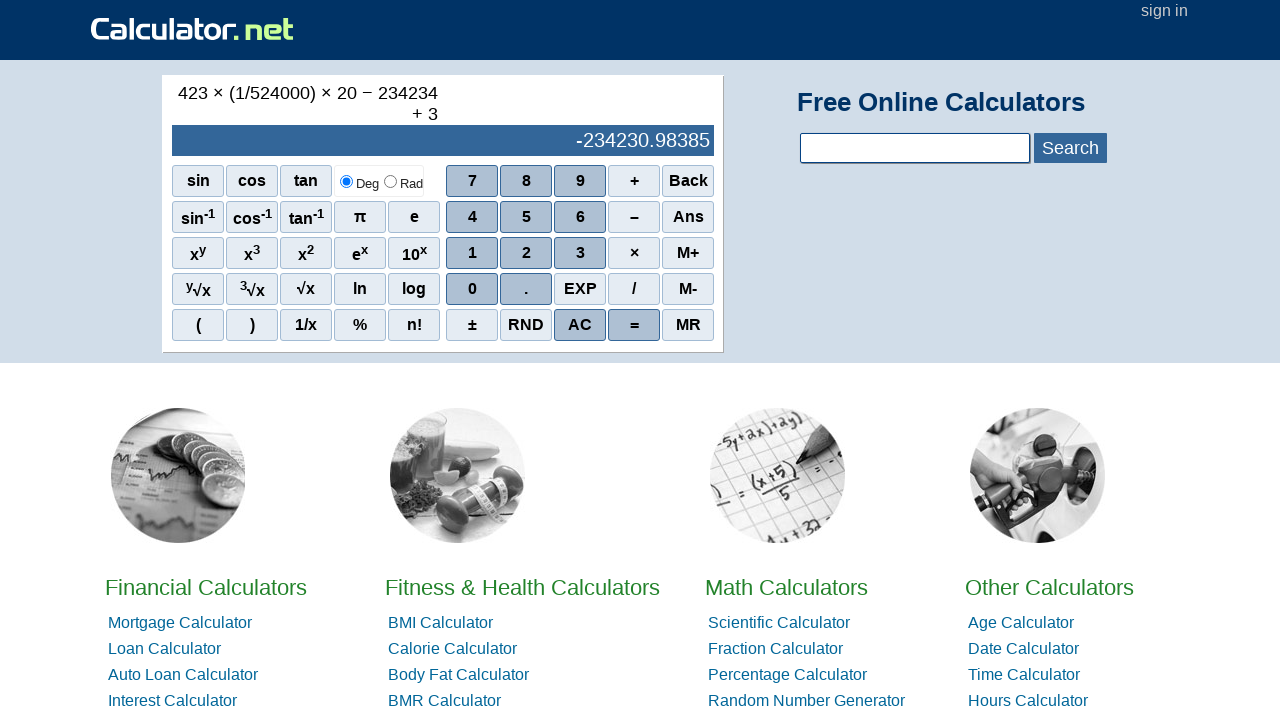

Clicked digit 4 at (472, 217) on span[onclick='r(4)']
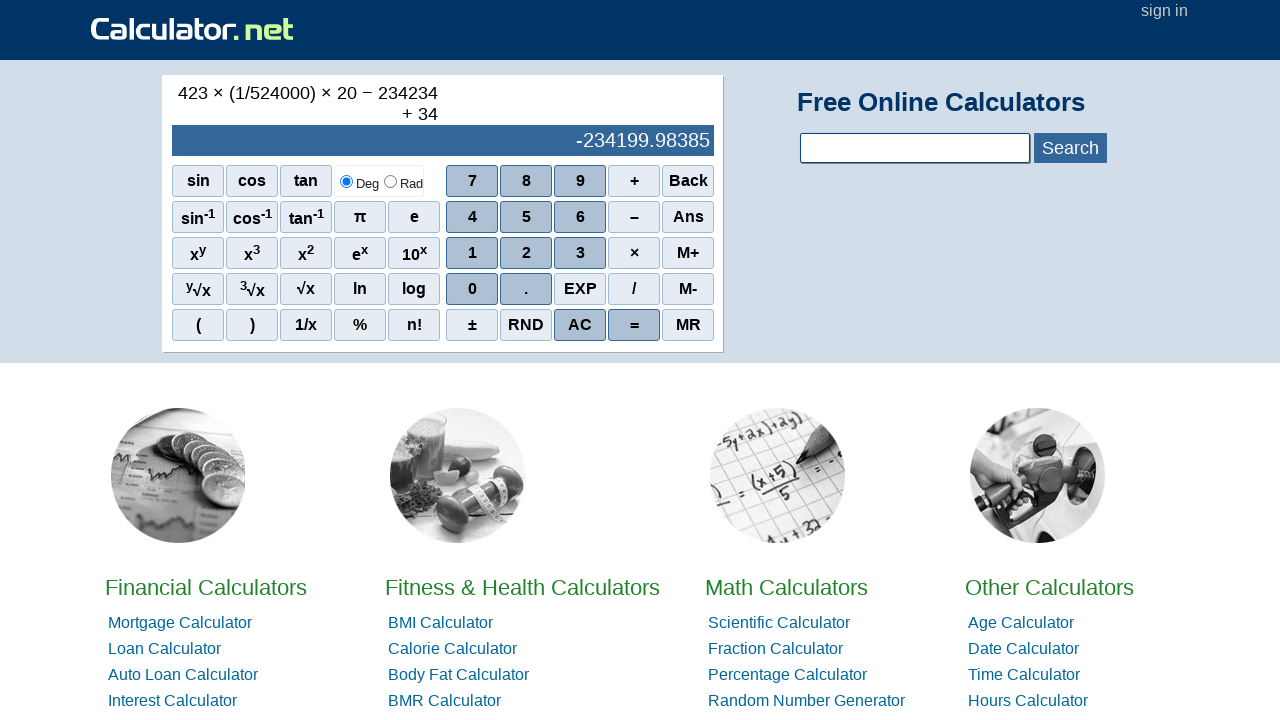

Clicked digit 5 at (526, 217) on span[onclick='r(5)']
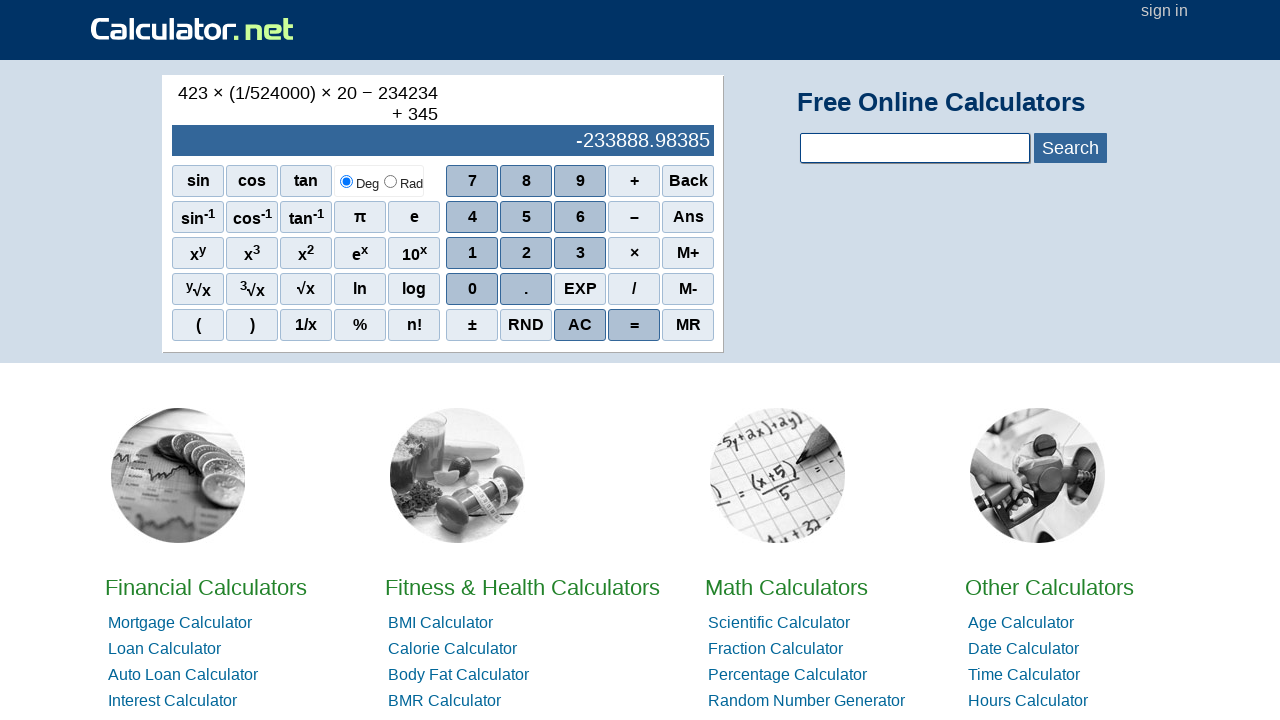

Clicked digit 3 at (580, 253) on span[onclick='r(3)']
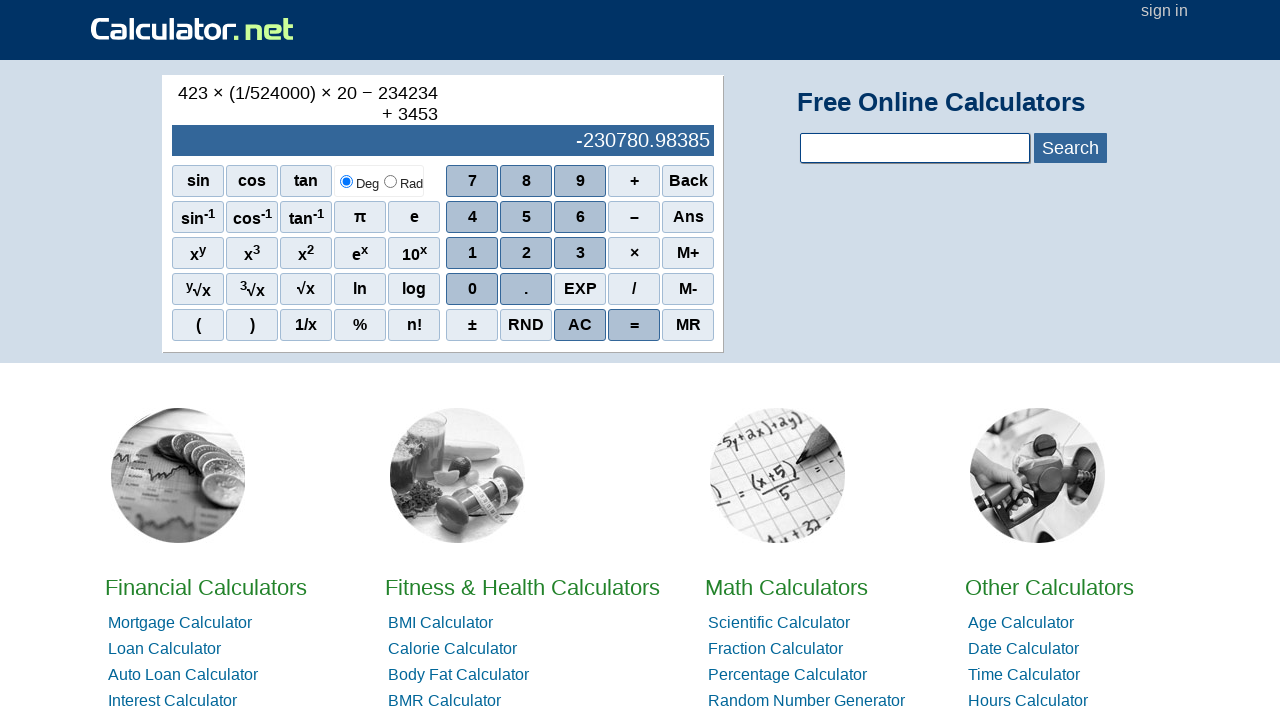

Clicked digit 4 at (472, 217) on span[onclick='r(4)']
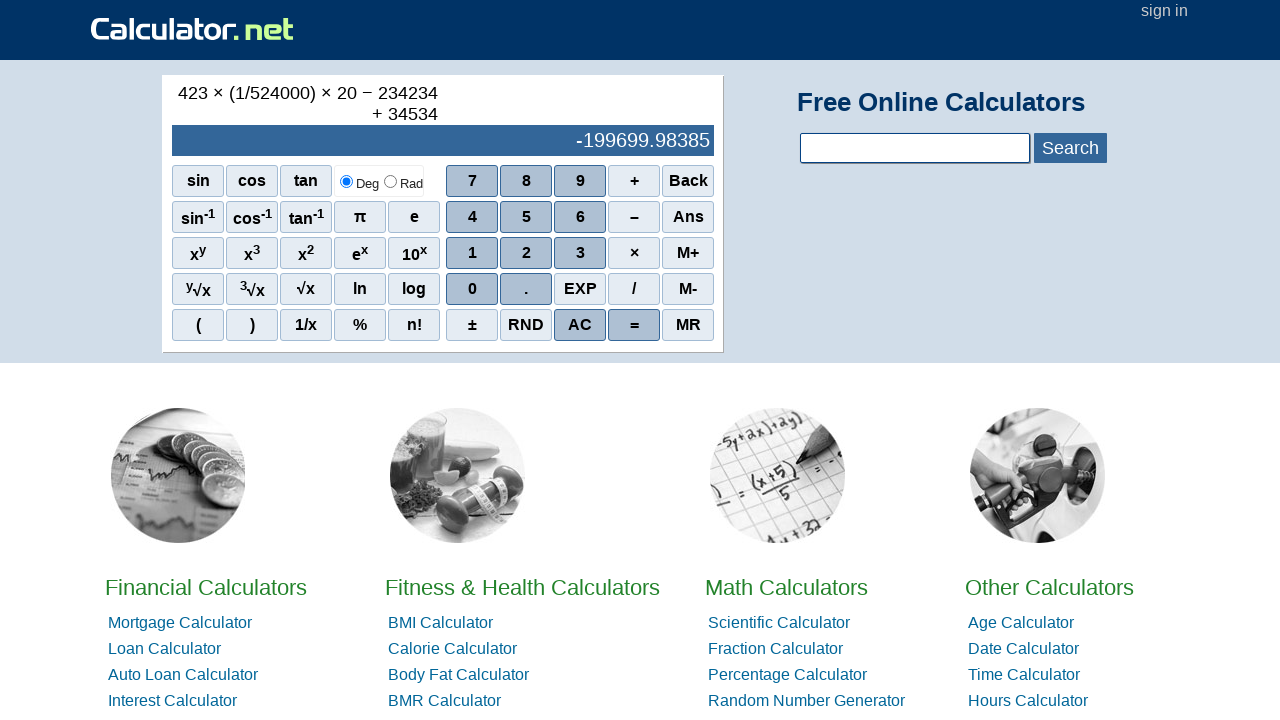

Clicked digit 5 at (526, 217) on span[onclick='r(5)']
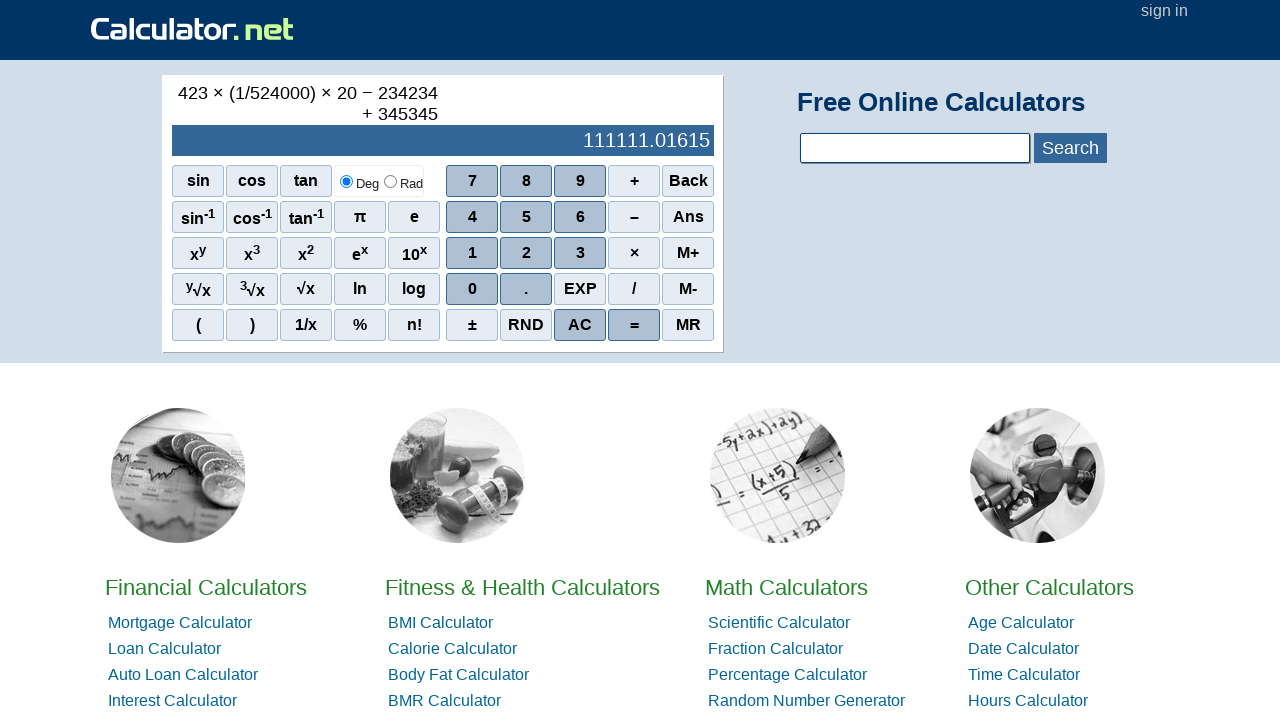

Addition result (-234234 + 345345) displayed in output
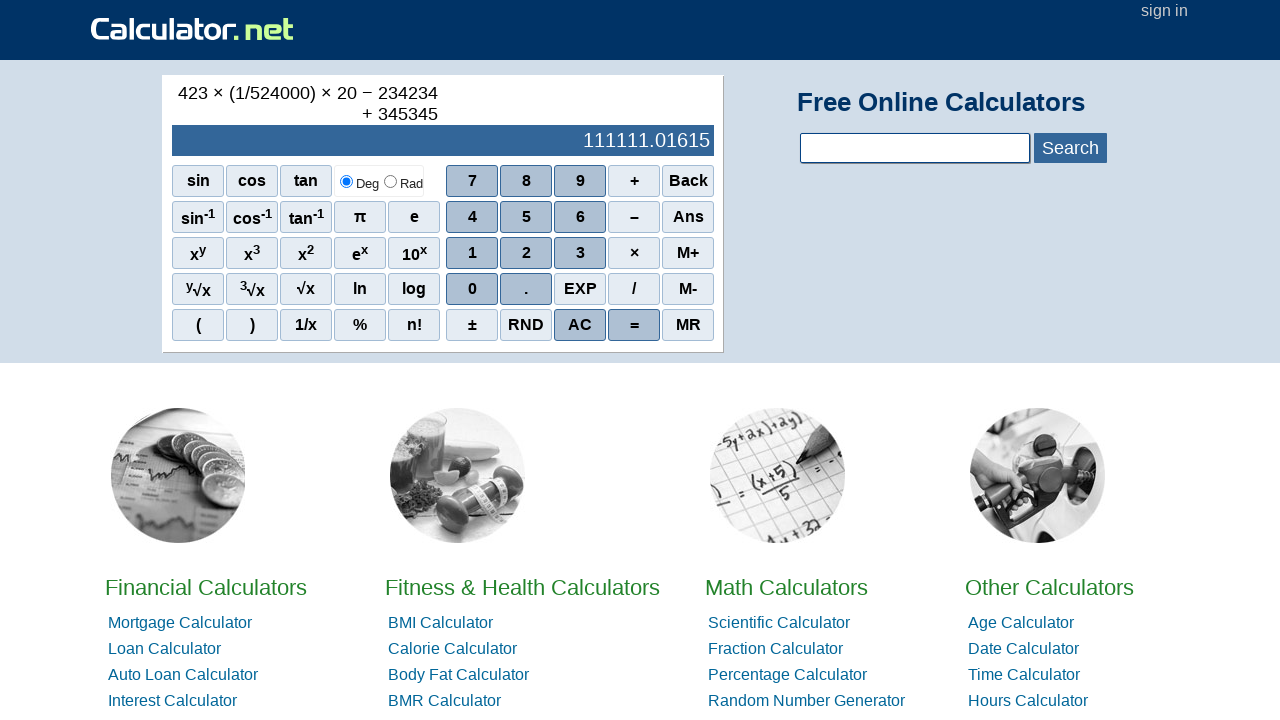

Cleared calculator using AC button at (688, 181) on span:has-text('AC')
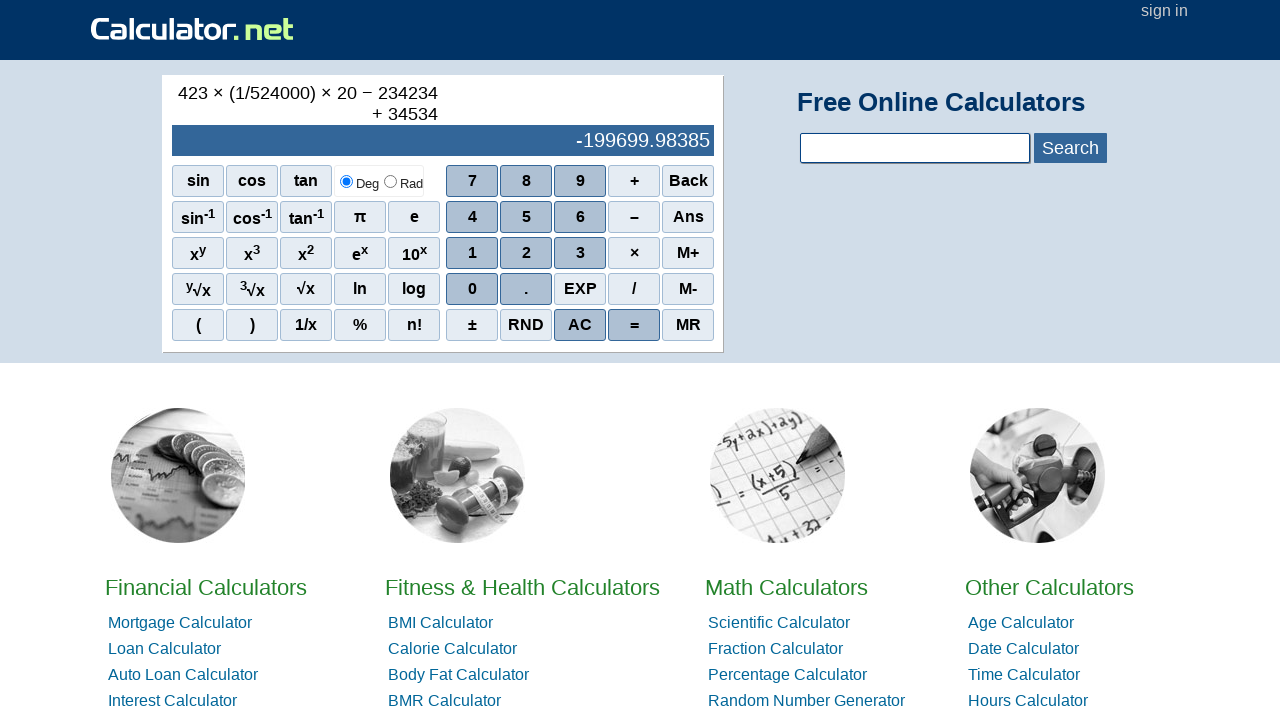

Clicked digit 2 at (526, 253) on span[onclick='r(2)']
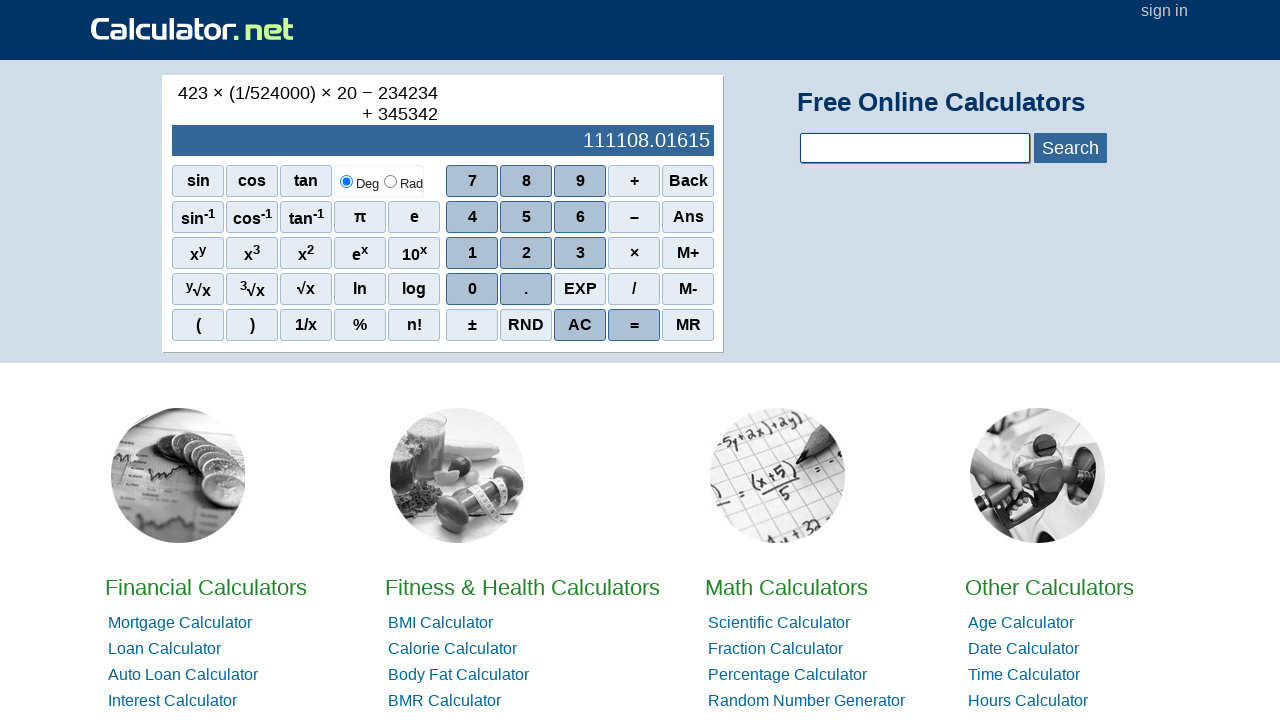

Clicked digit 3 at (580, 253) on span[onclick='r(3)']
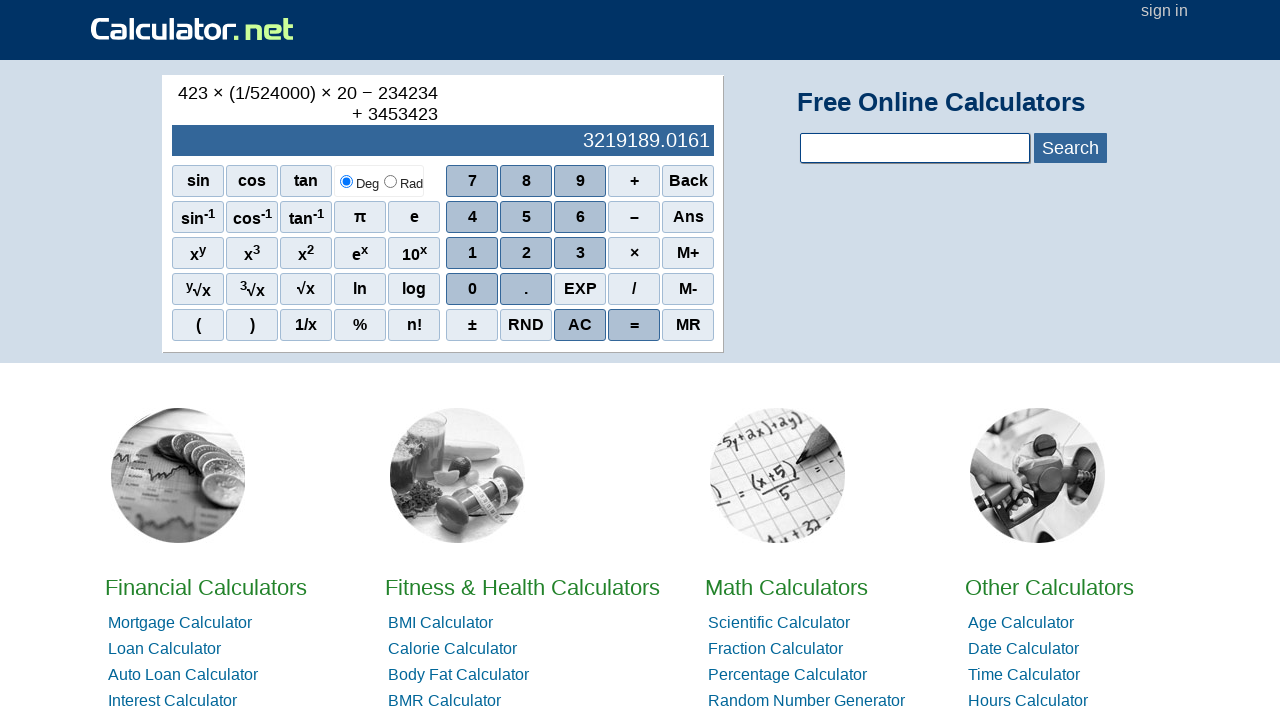

Clicked digit 4 at (472, 217) on span[onclick='r(4)']
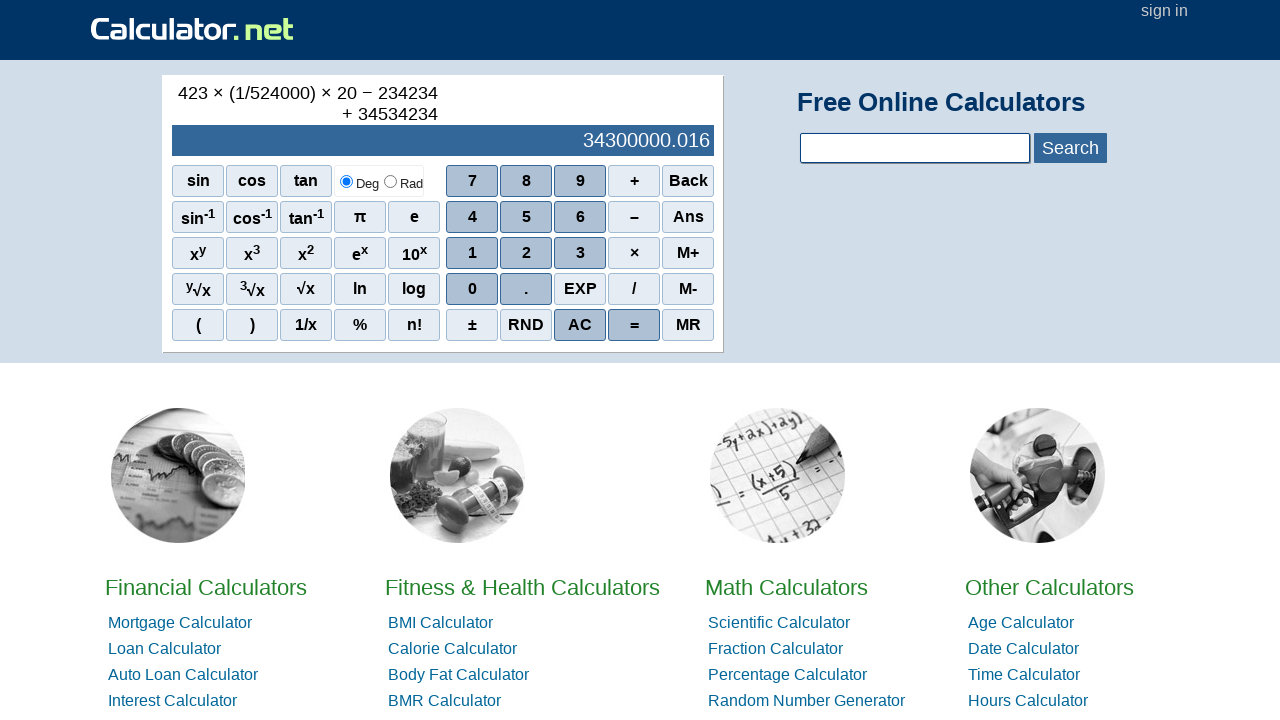

Clicked digit 8 at (526, 181) on span[onclick='r(8)']
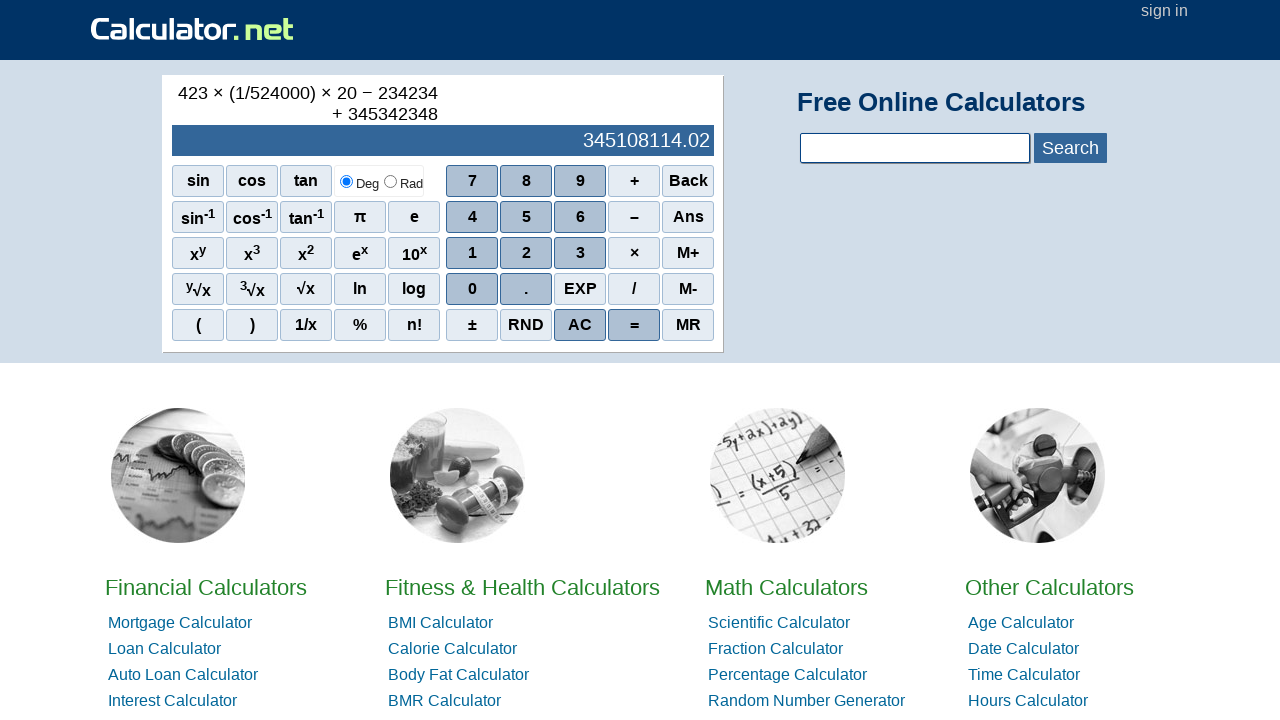

Clicked digit 2 at (526, 253) on span[onclick='r(2)']
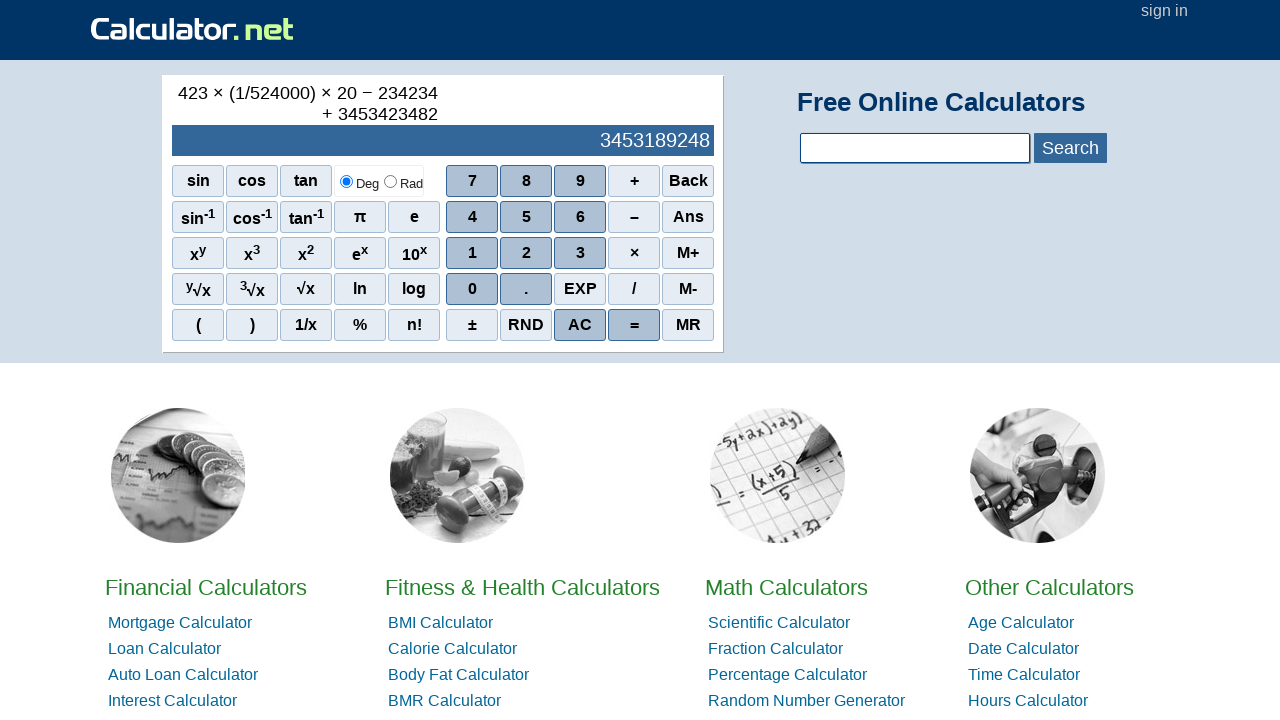

Clicked digit 3 at (580, 253) on span[onclick='r(3)']
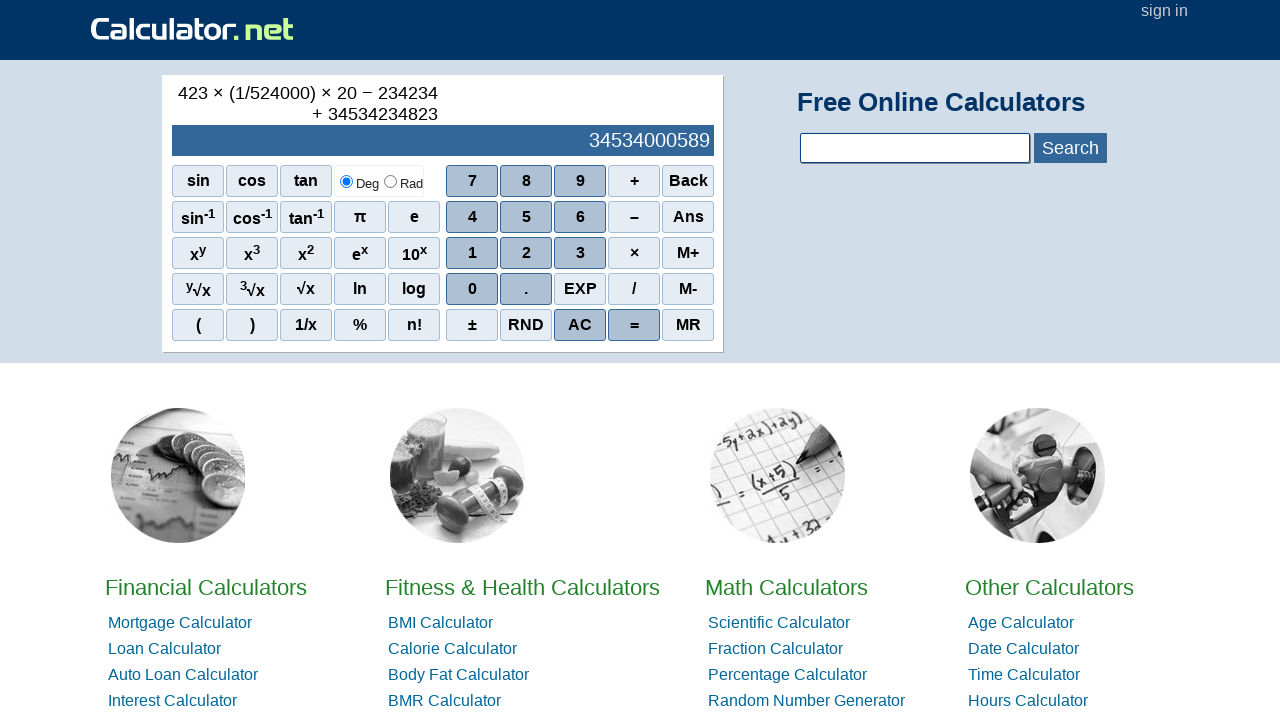

Clicked subtraction operator (–) at (634, 217) on span:has-text('–').sciop
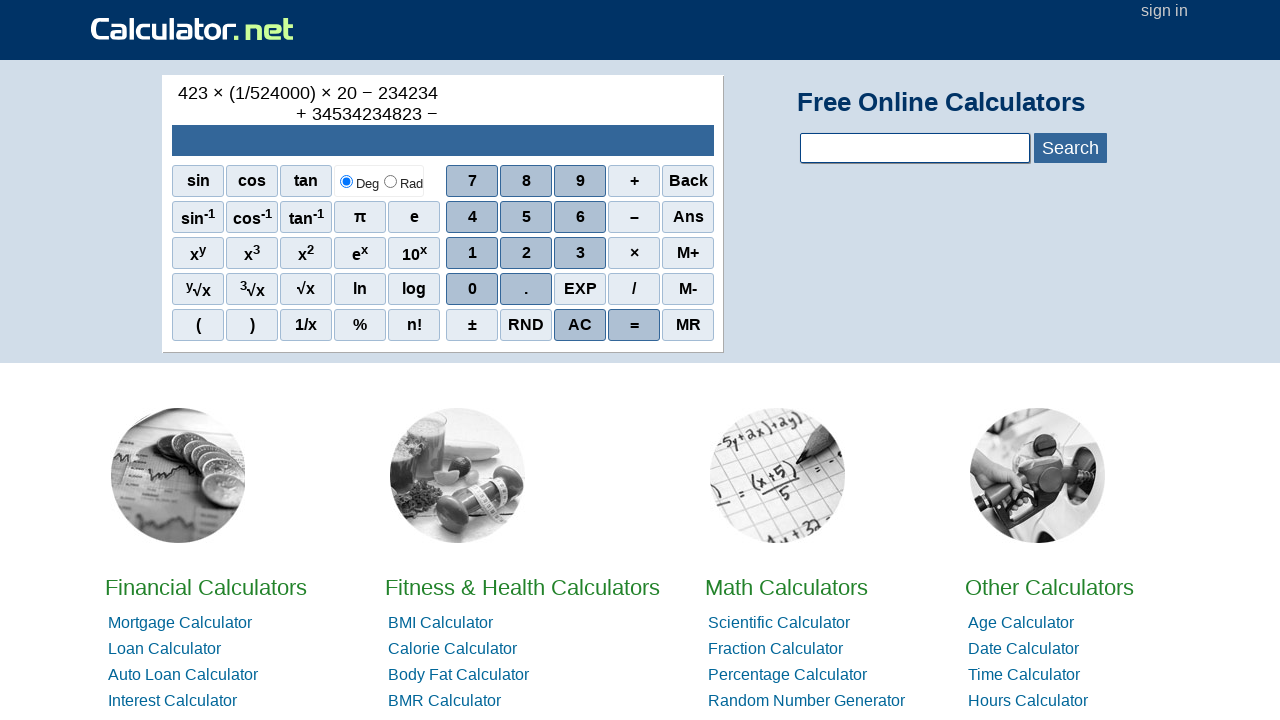

Clicked digit 2 at (526, 253) on span[onclick='r(2)']
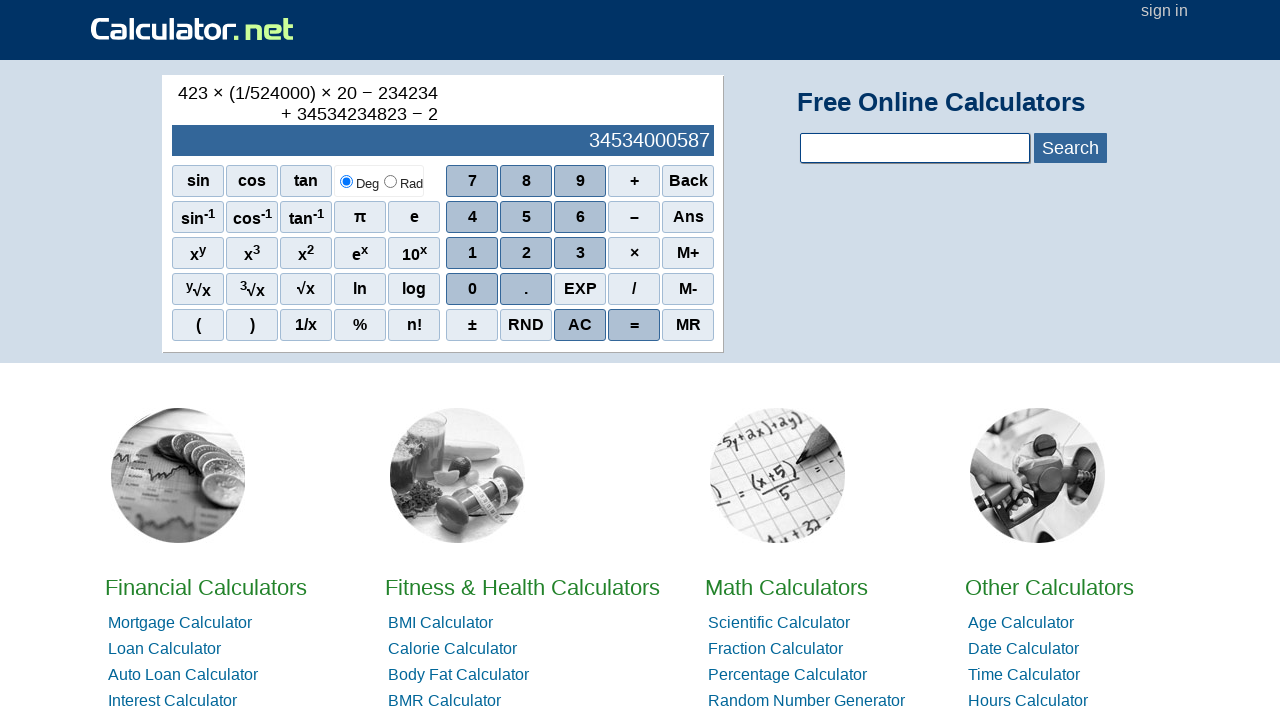

Clicked digit 3 at (580, 253) on span[onclick='r(3)']
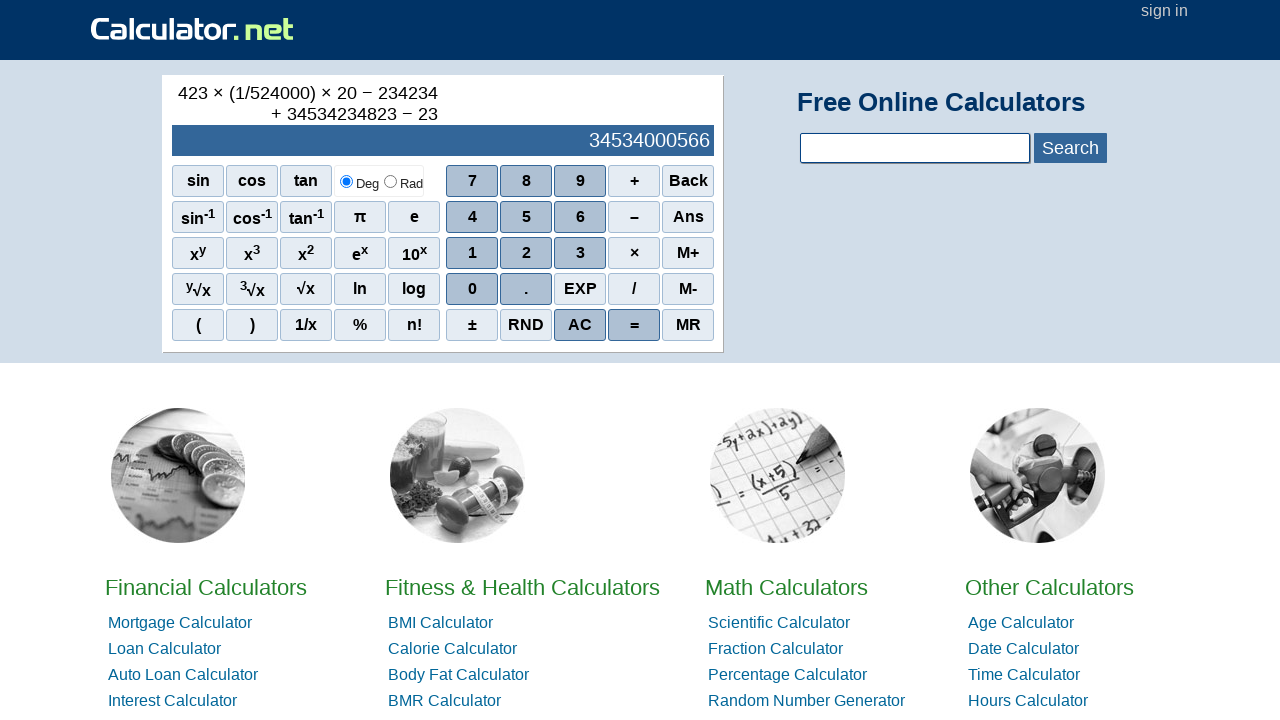

Clicked digit 0 at (472, 289) on span[onclick='r(0)']
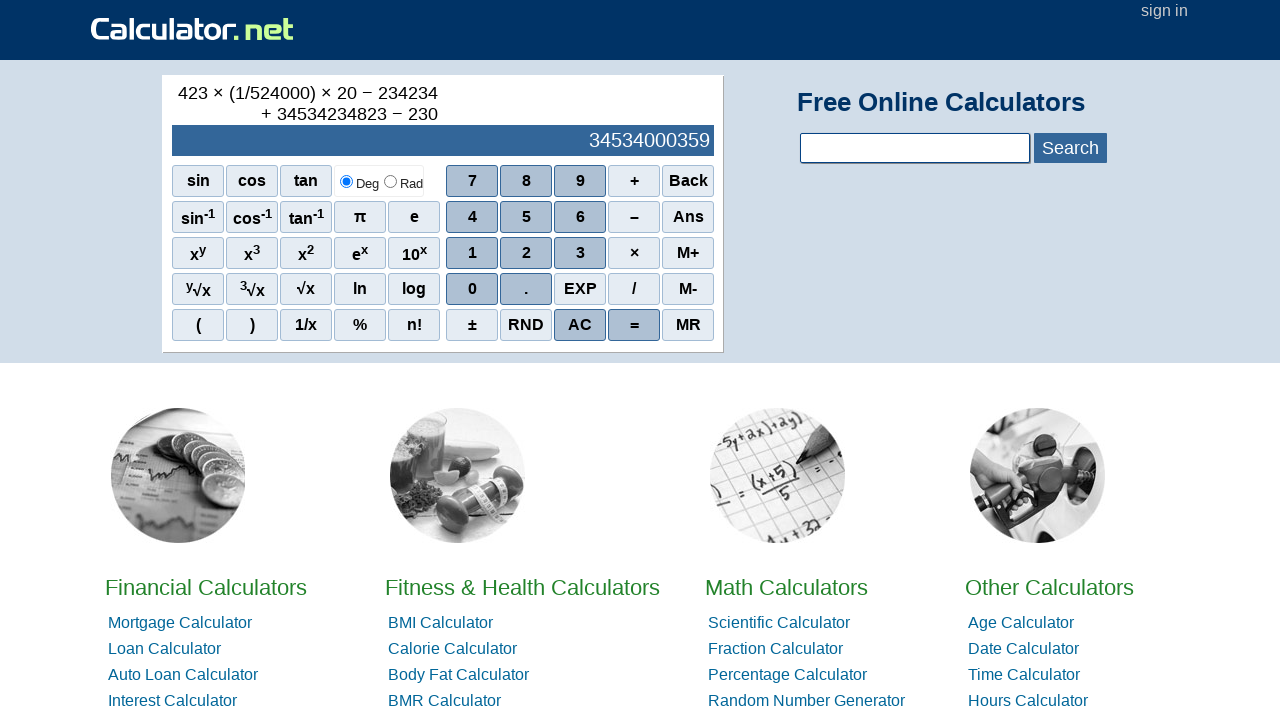

Clicked digit 9 at (580, 181) on span[onclick='r(9)']
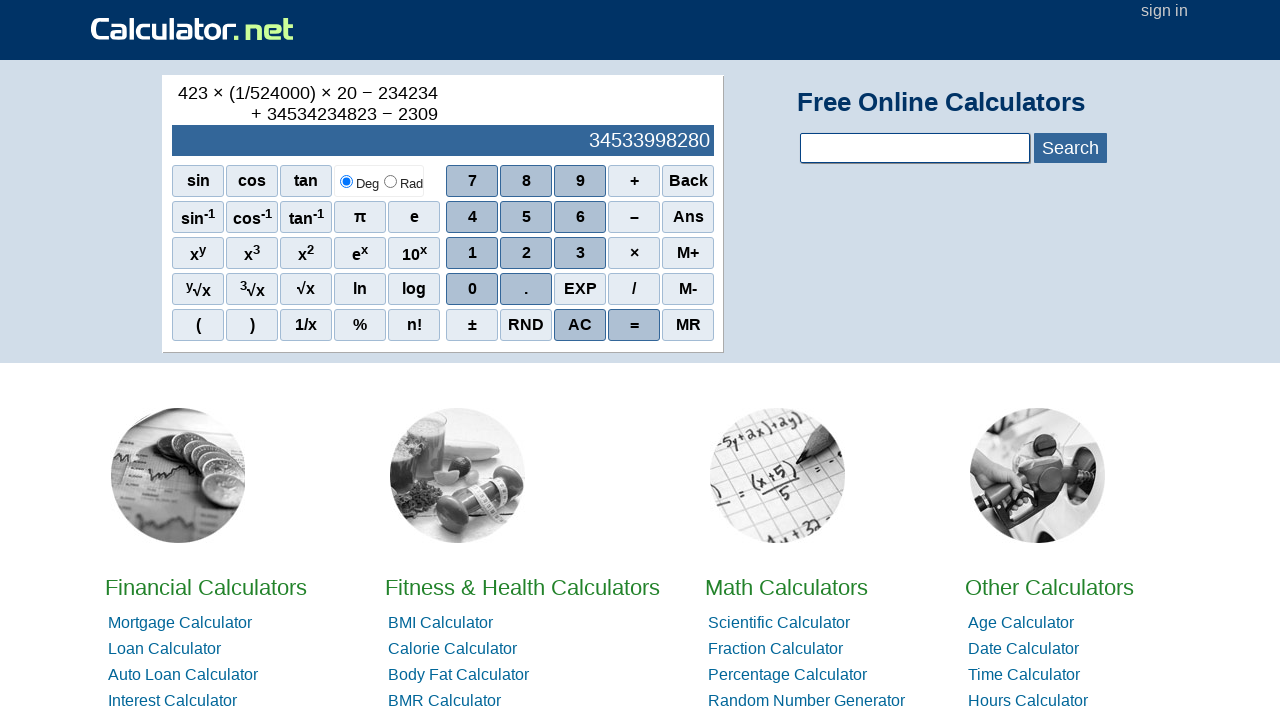

Clicked digit 4 at (472, 217) on span[onclick='r(4)']
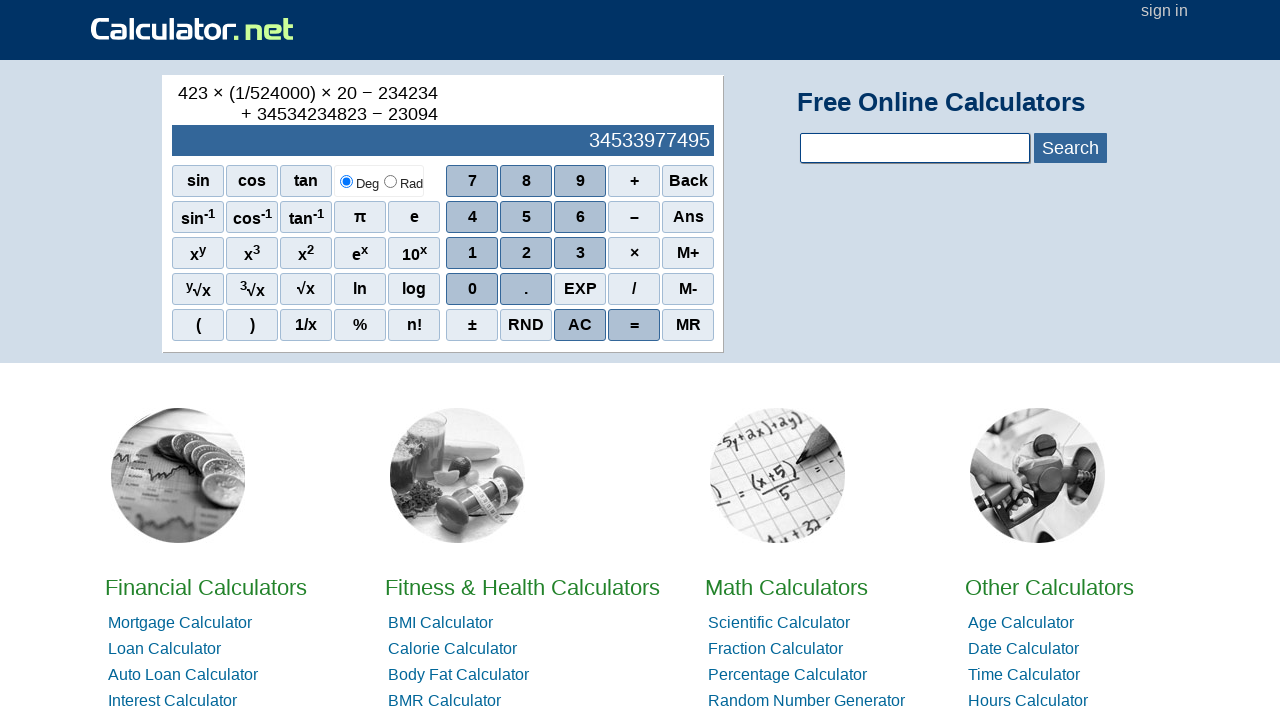

Clicked digit 8 at (526, 181) on span[onclick='r(8)']
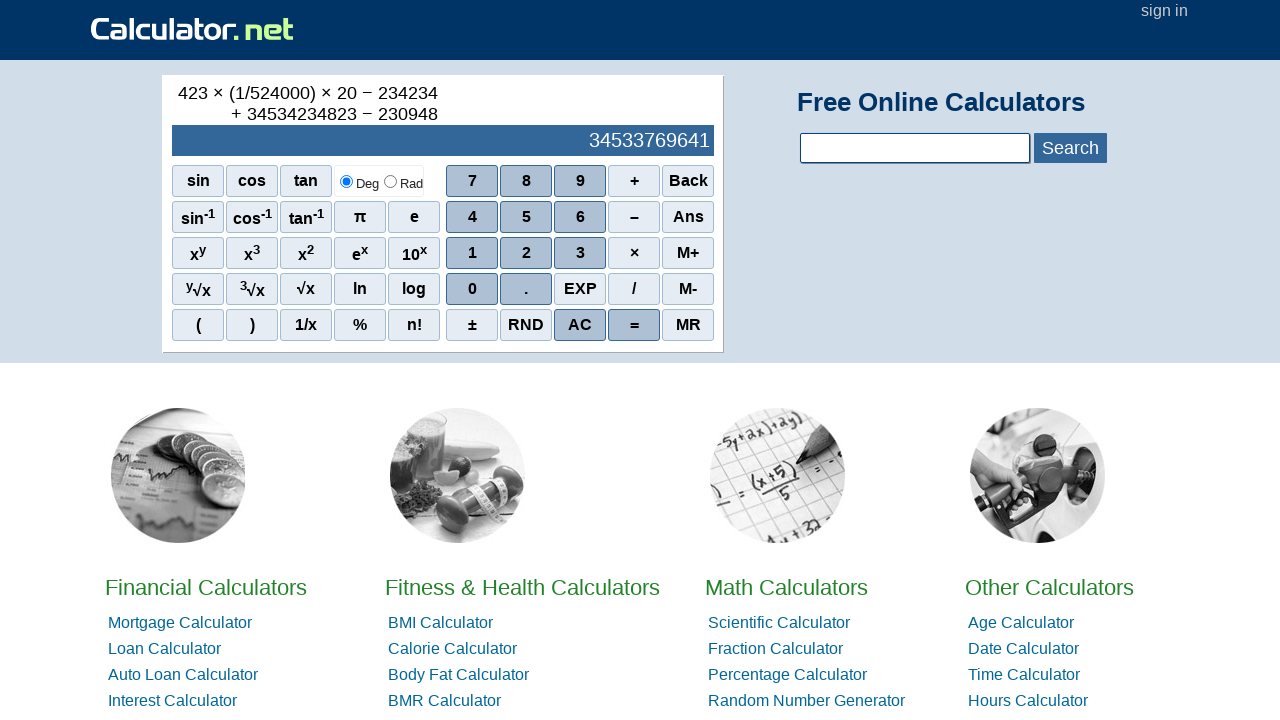

Clicked digit 2 at (526, 253) on span[onclick='r(2)']
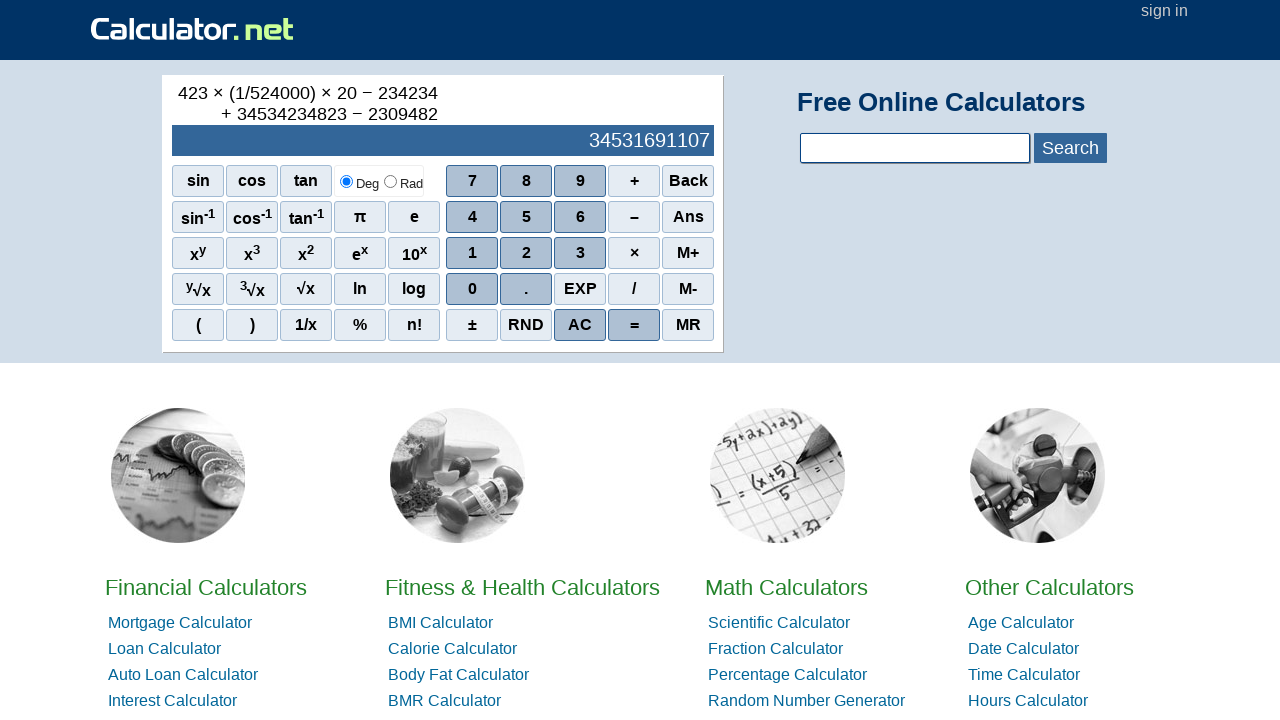

Clicked digit 3 at (580, 253) on span[onclick='r(3)']
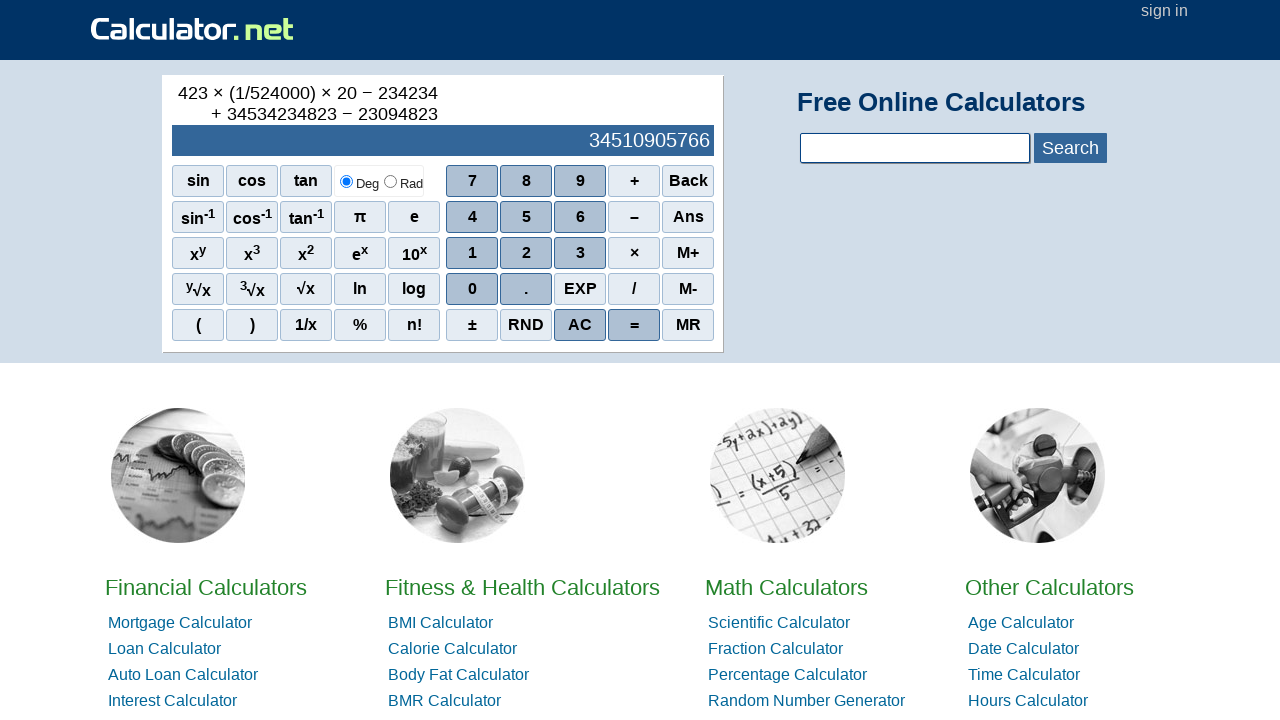

Subtraction result (234823 - 23094823) displayed in output
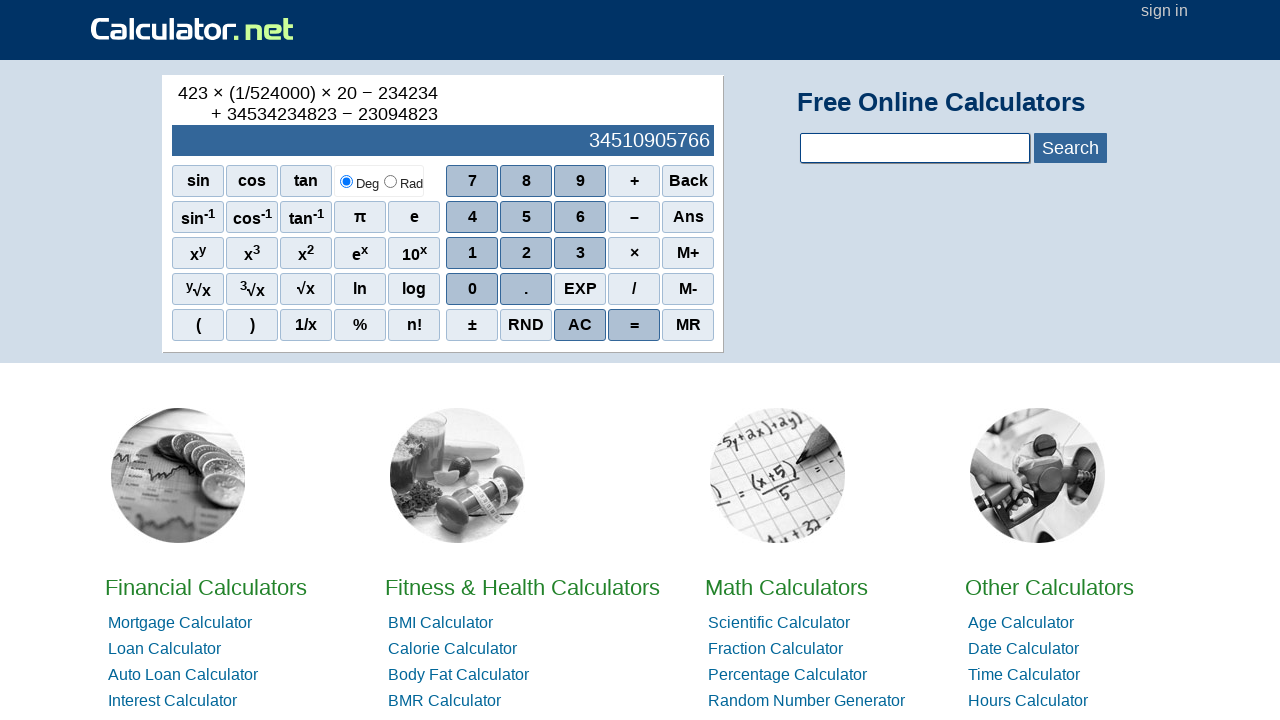

Cleared calculator using AC button at (688, 181) on span:has-text('AC')
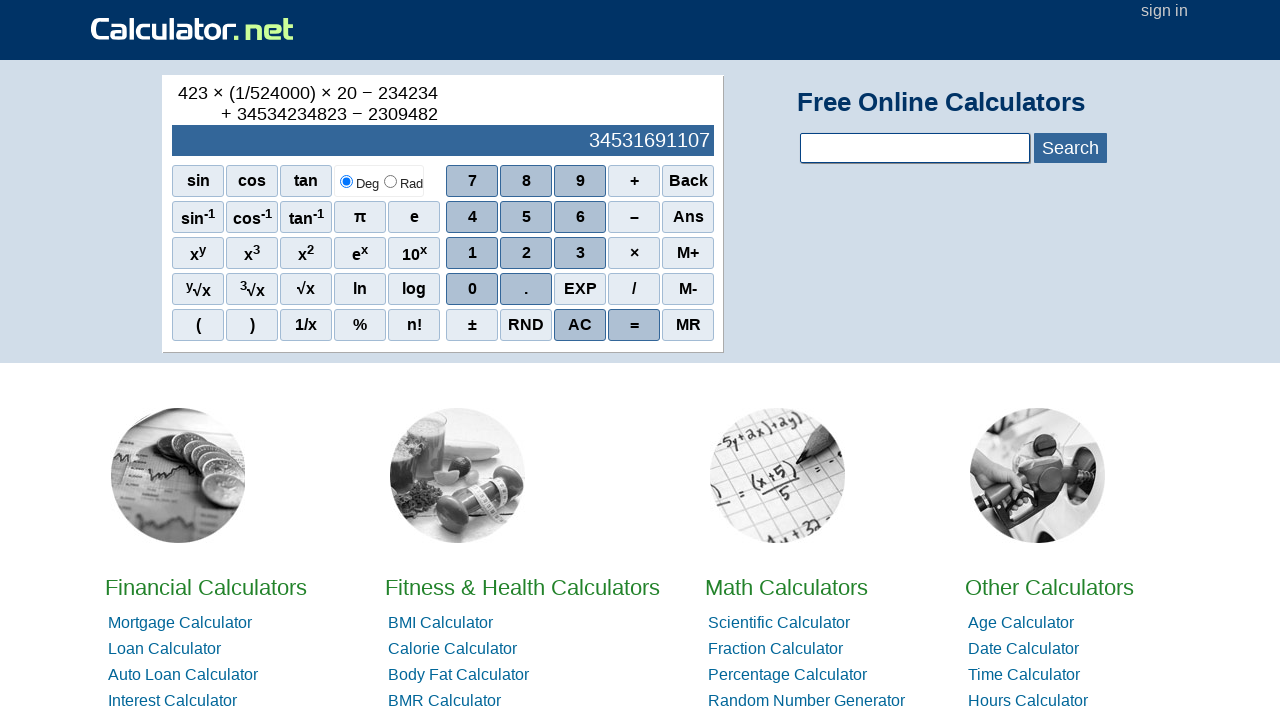

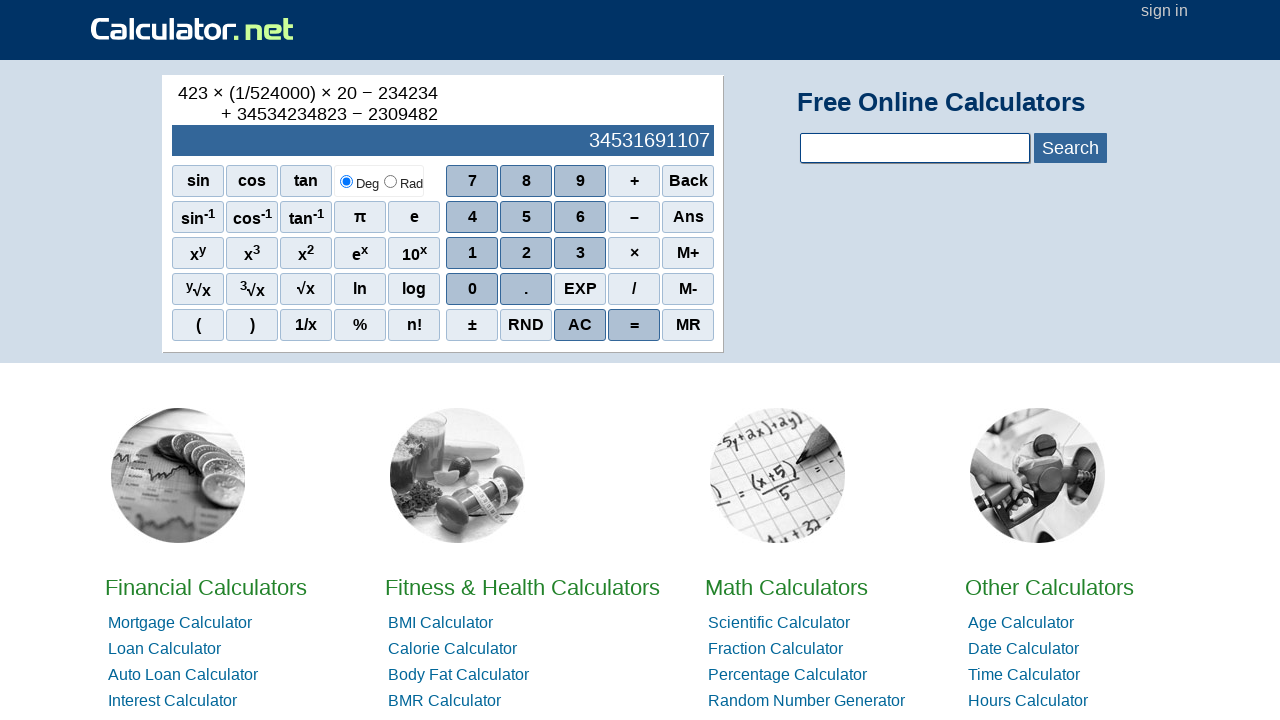